Verifies all homepage links by iterating through card links, clicking each one and navigating back

Starting URL: https://bonigarcia.dev/selenium-webdriver-java/

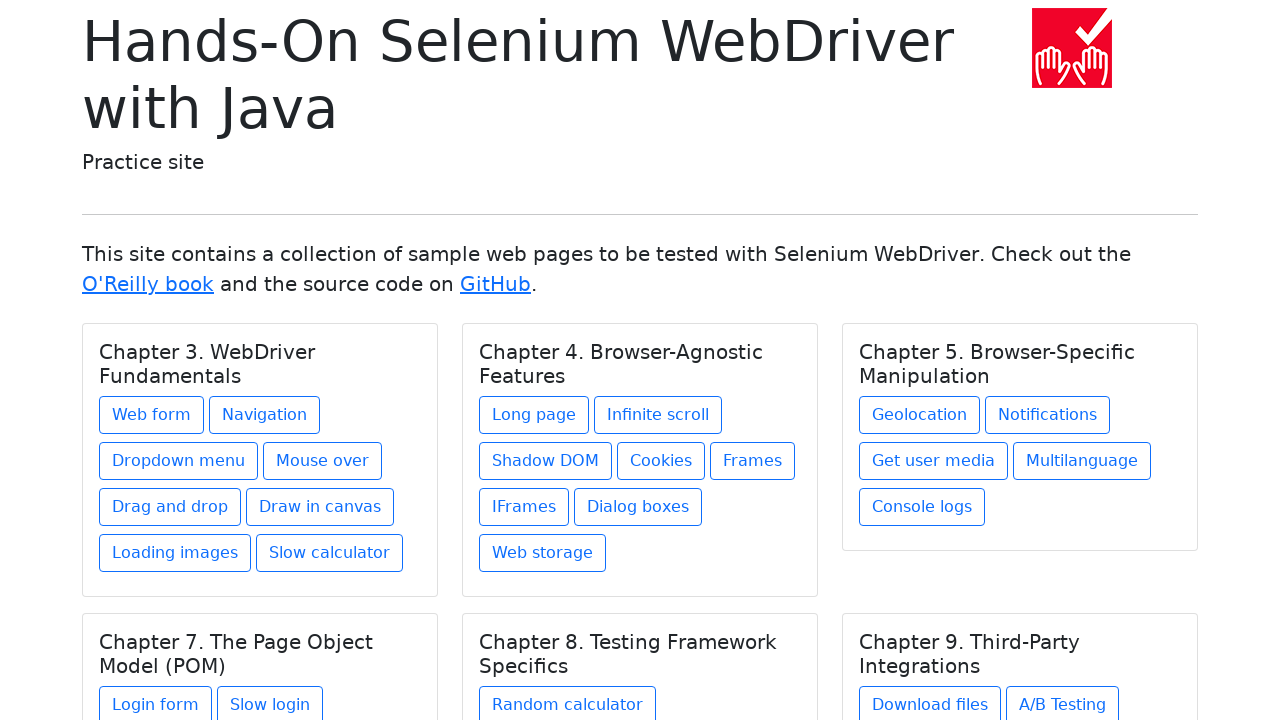

Navigated to homepage
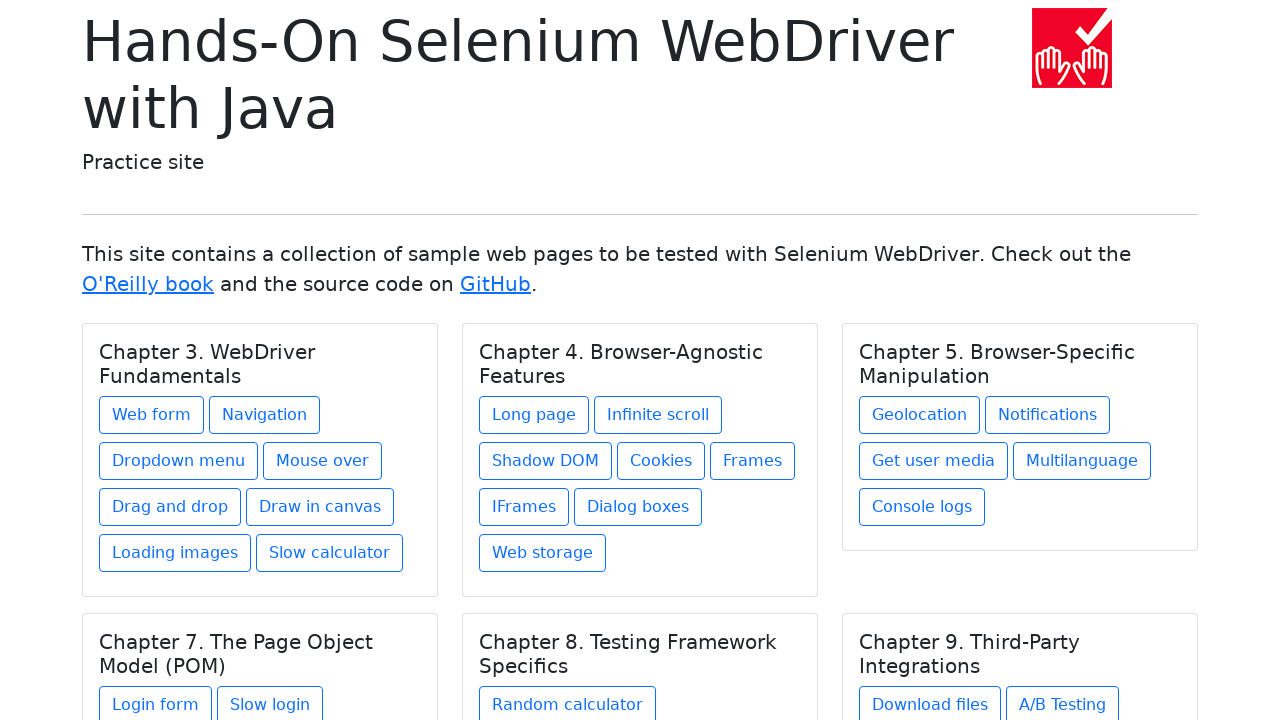

Located all chapter headings
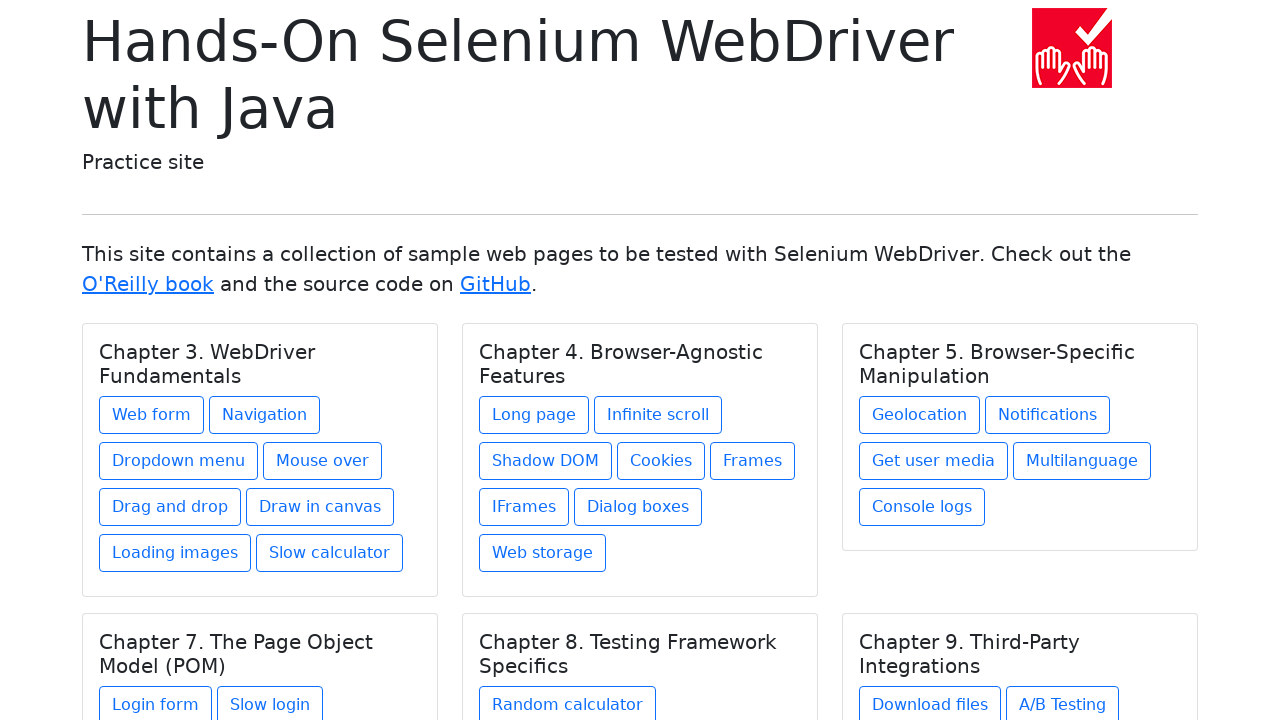

Located all card links
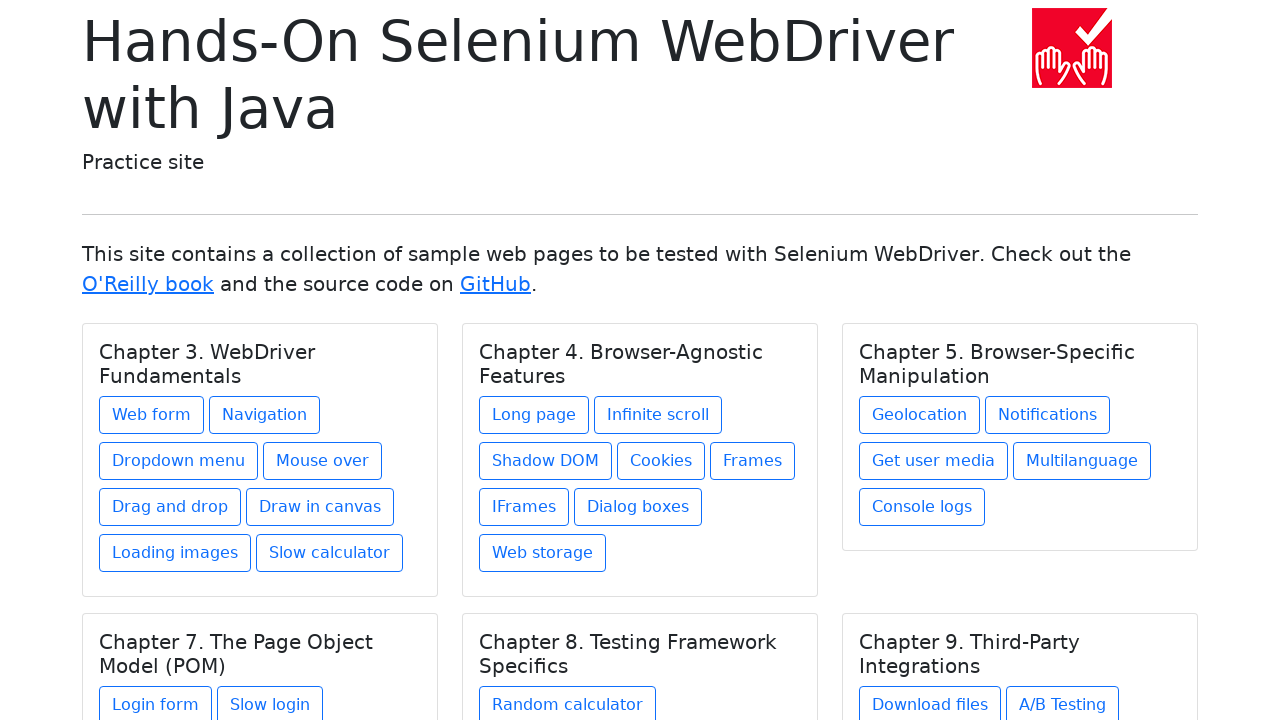

Clicked card link 1 of 27 at (152, 415) on .card a >> nth=0
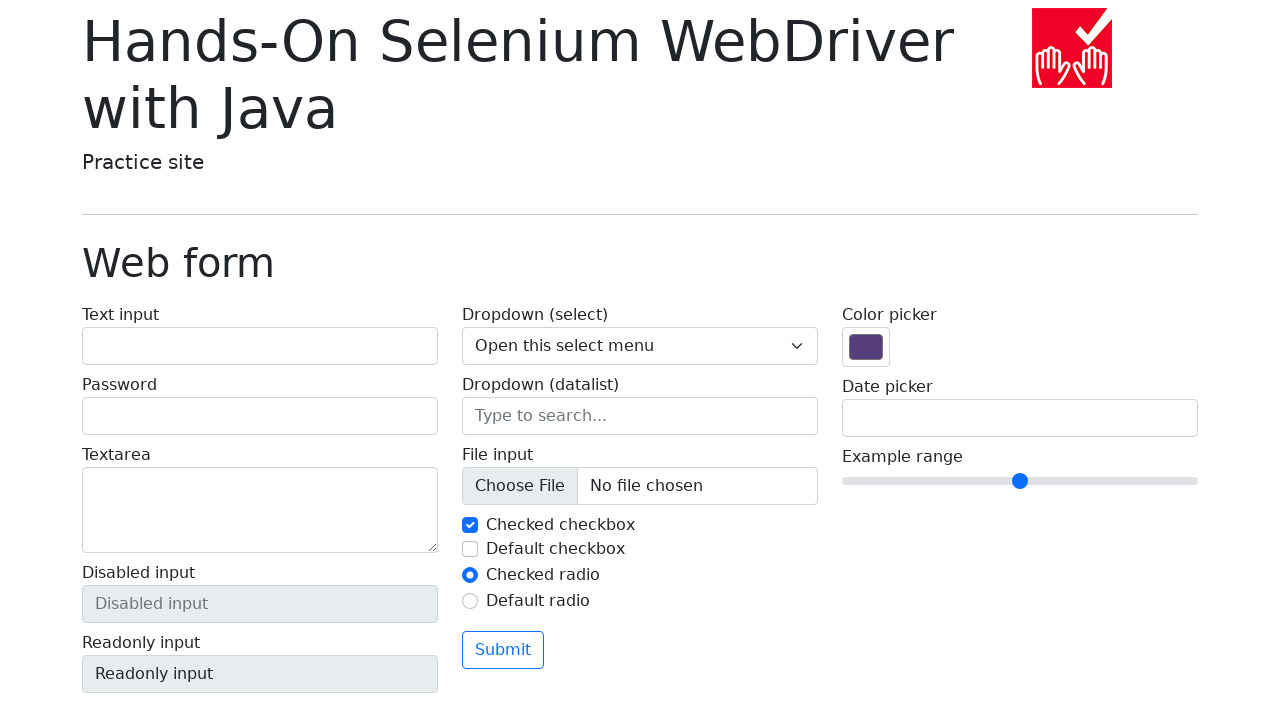

Navigated back to homepage after clicking link 1
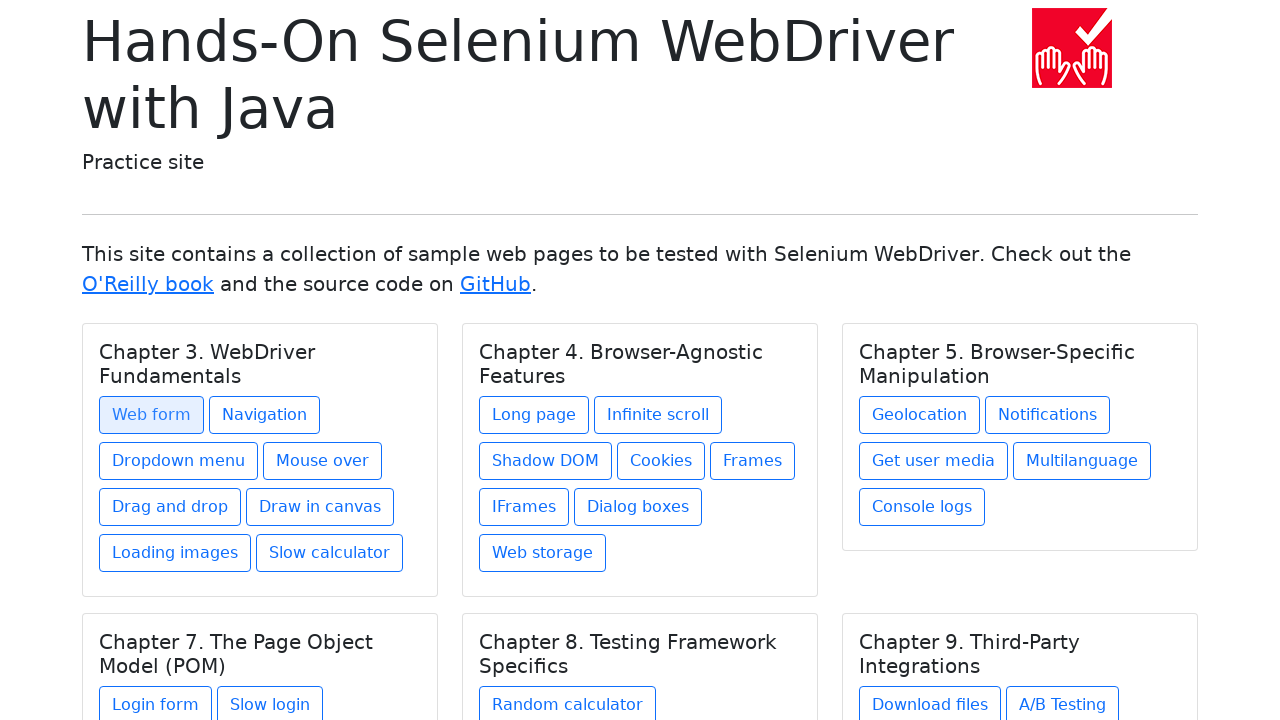

Clicked card link 2 of 27 at (264, 415) on .card a >> nth=1
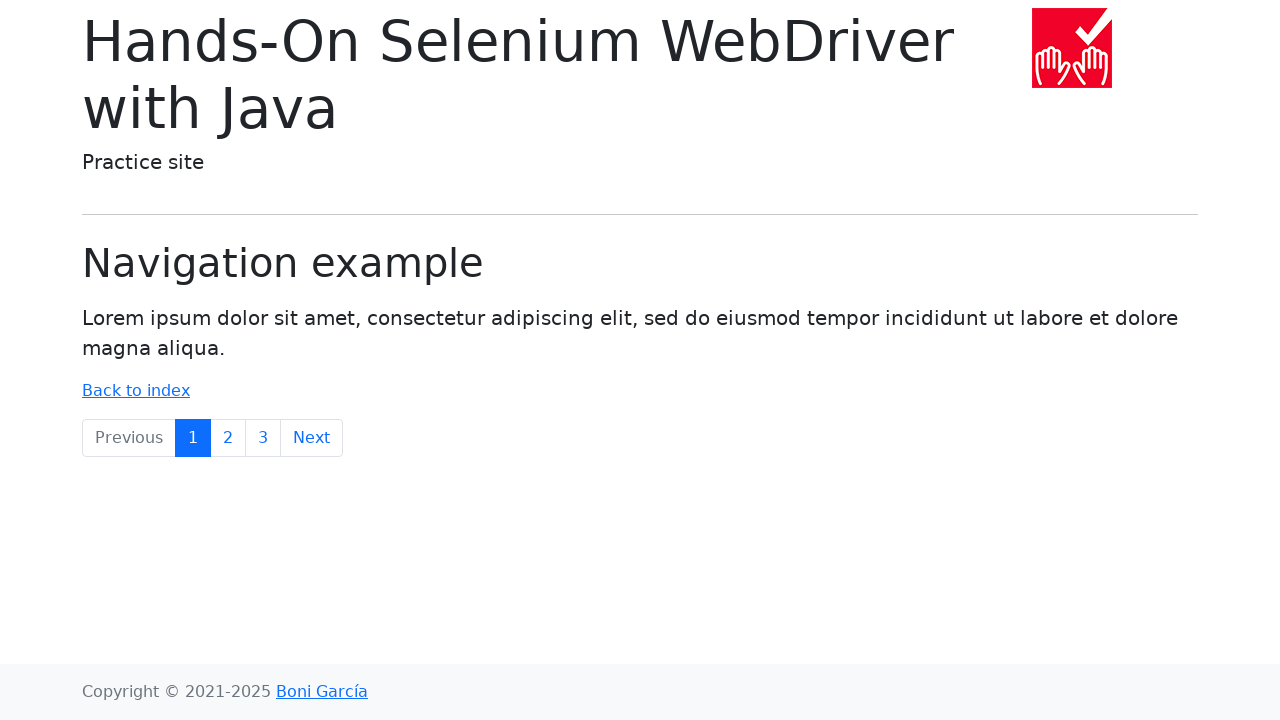

Navigated back to homepage after clicking link 2
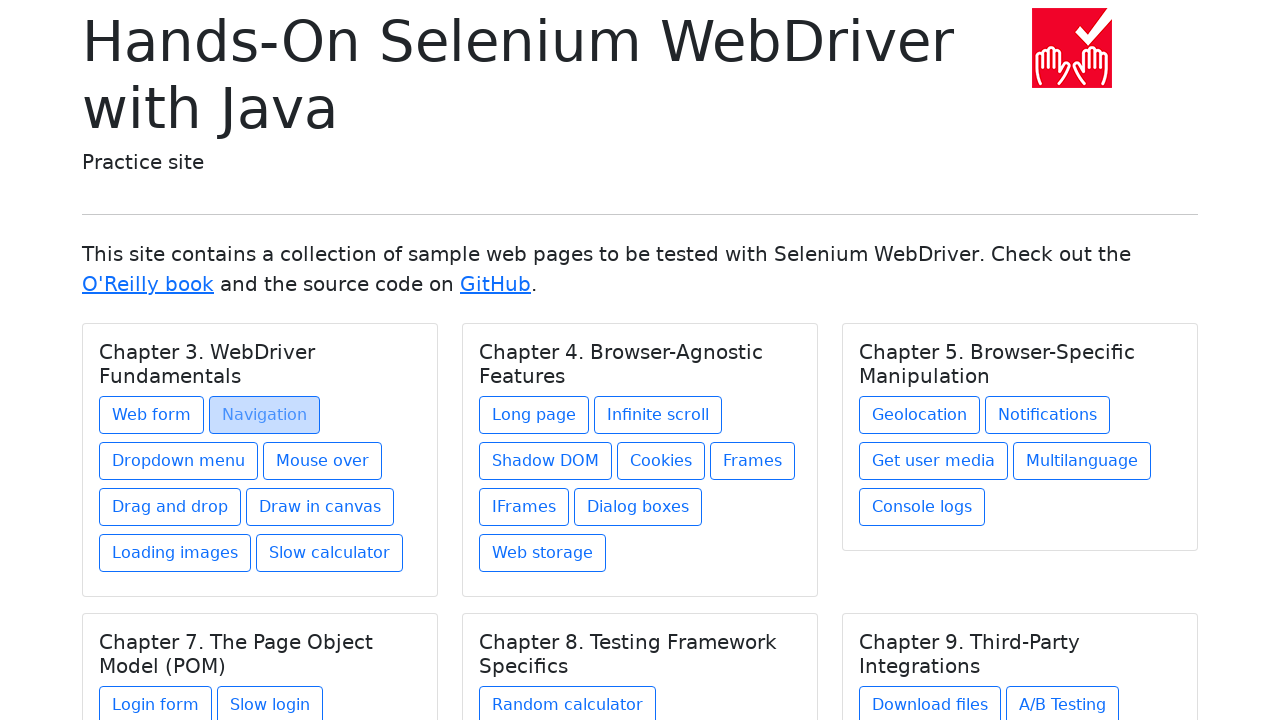

Clicked card link 3 of 27 at (178, 461) on .card a >> nth=2
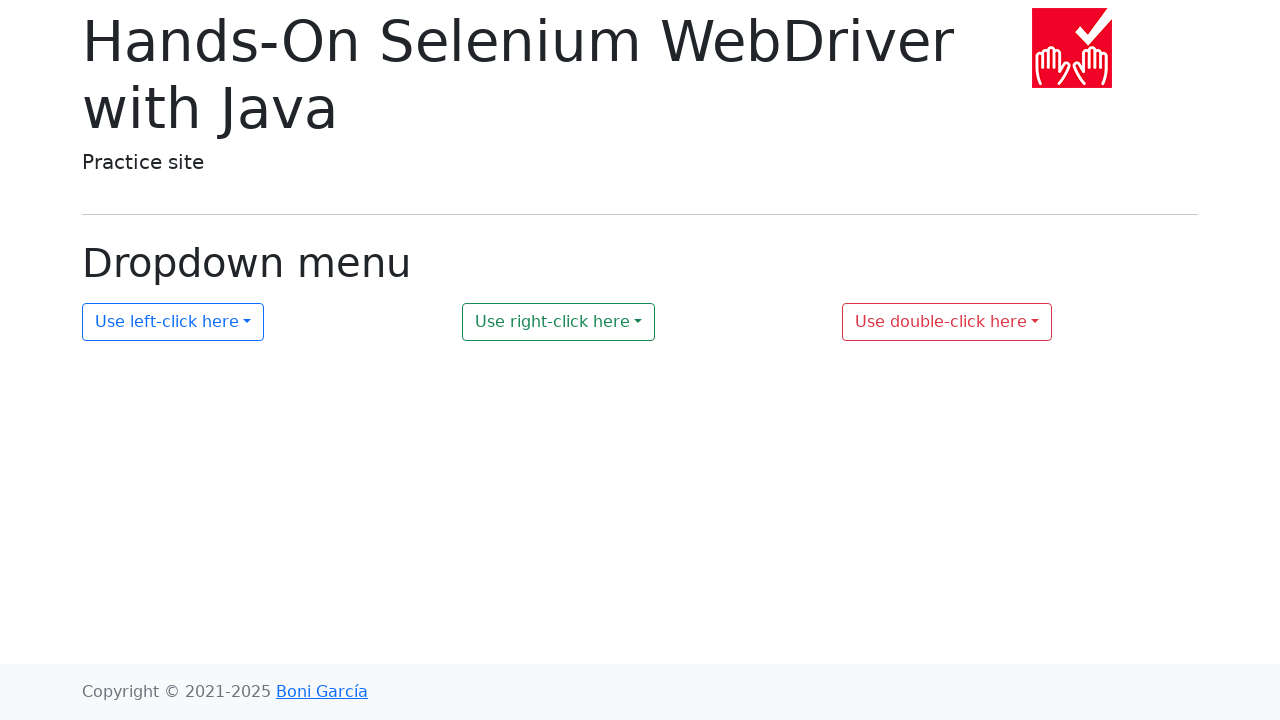

Navigated back to homepage after clicking link 3
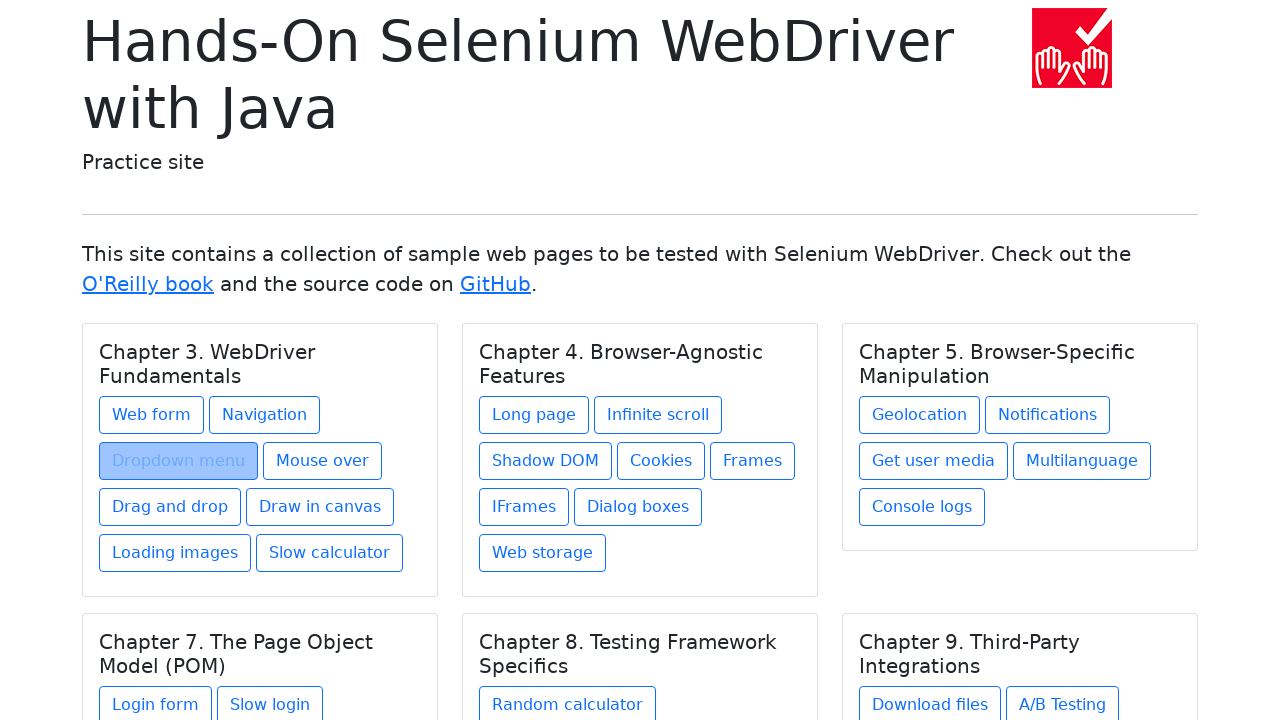

Clicked card link 4 of 27 at (322, 461) on .card a >> nth=3
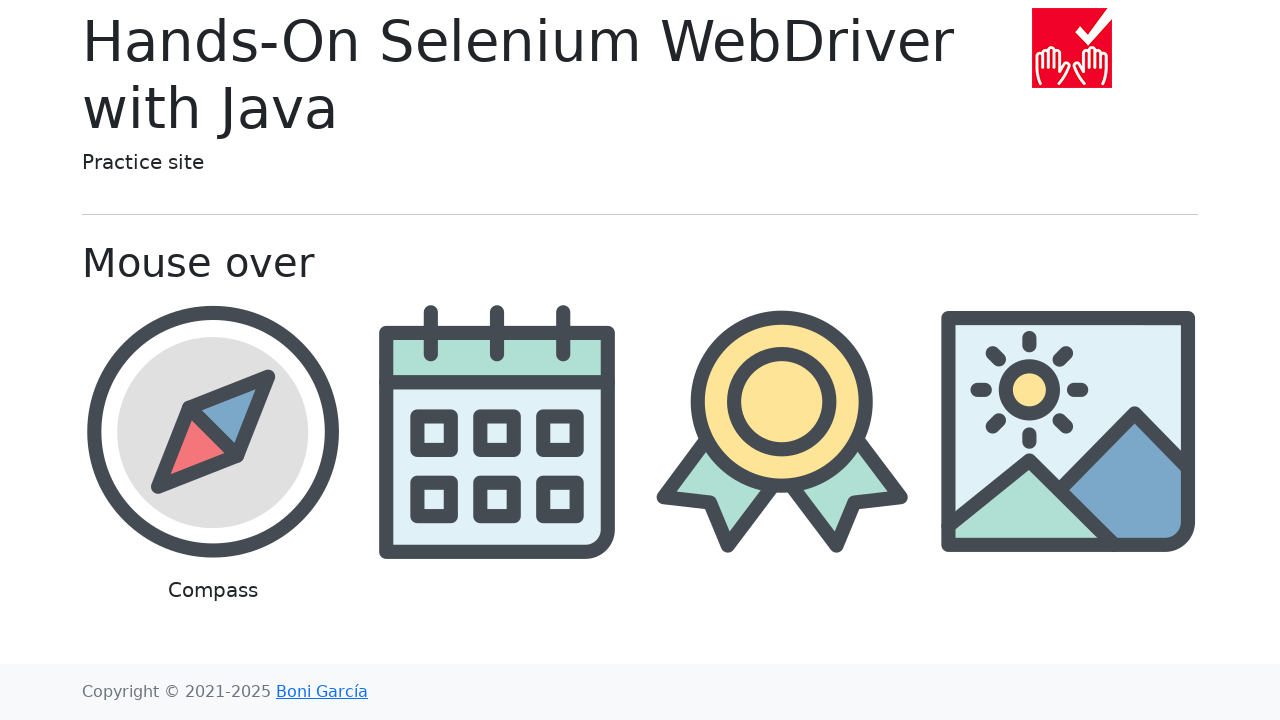

Navigated back to homepage after clicking link 4
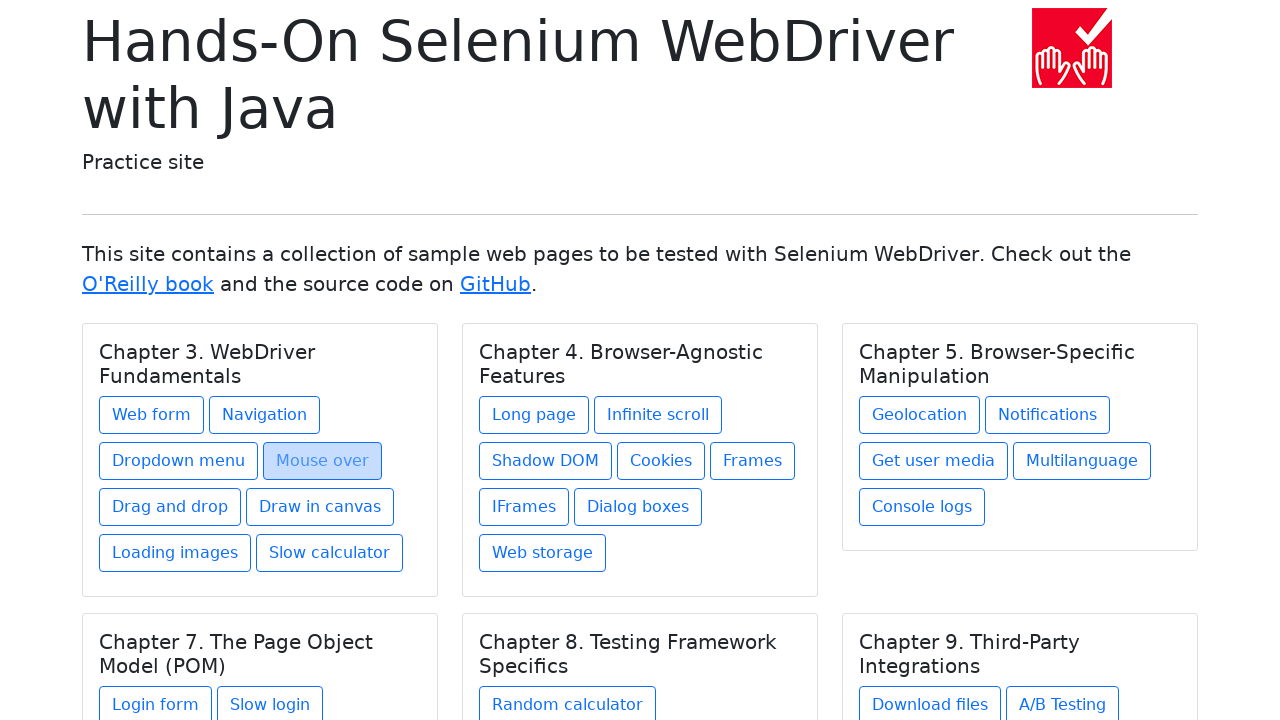

Clicked card link 5 of 27 at (170, 507) on .card a >> nth=4
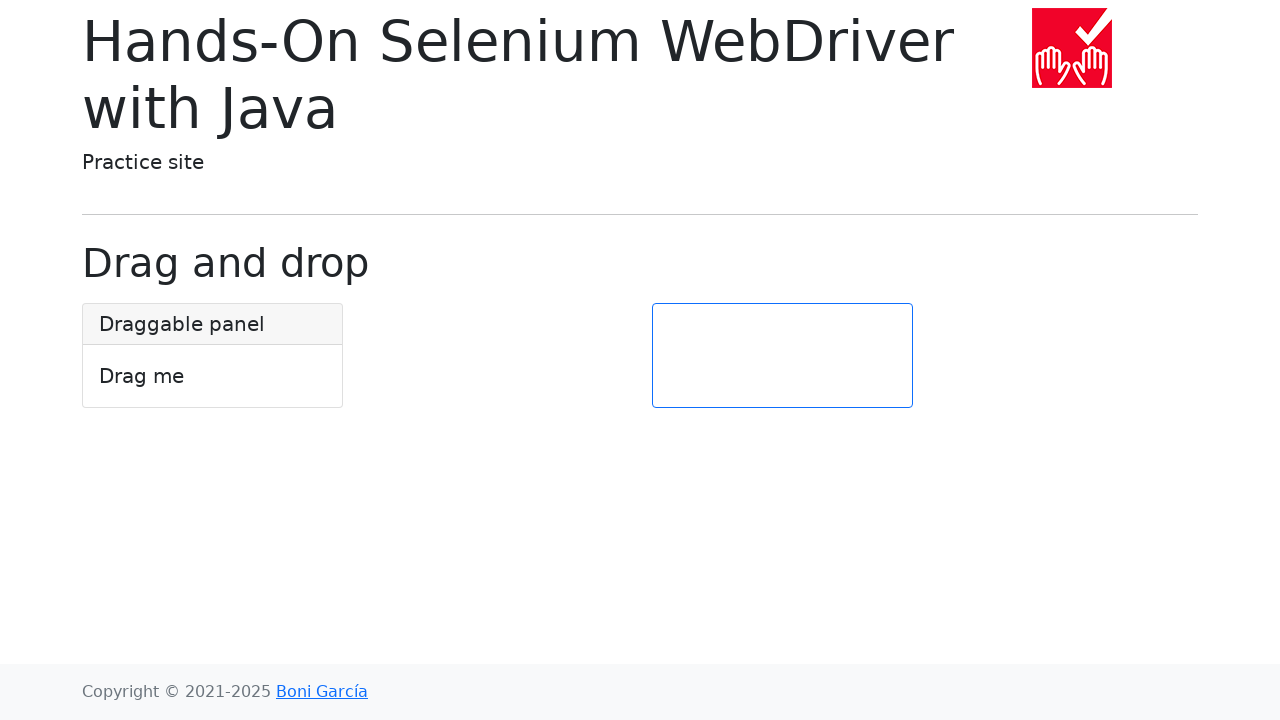

Navigated back to homepage after clicking link 5
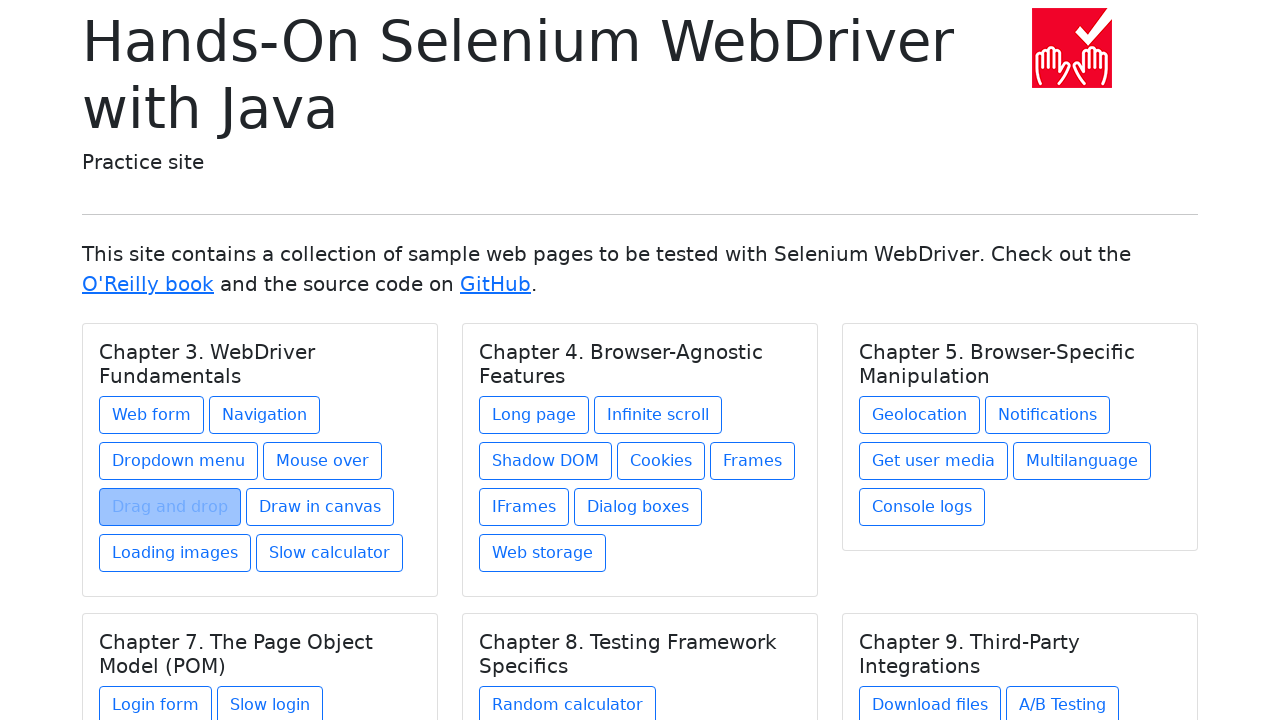

Clicked card link 6 of 27 at (320, 507) on .card a >> nth=5
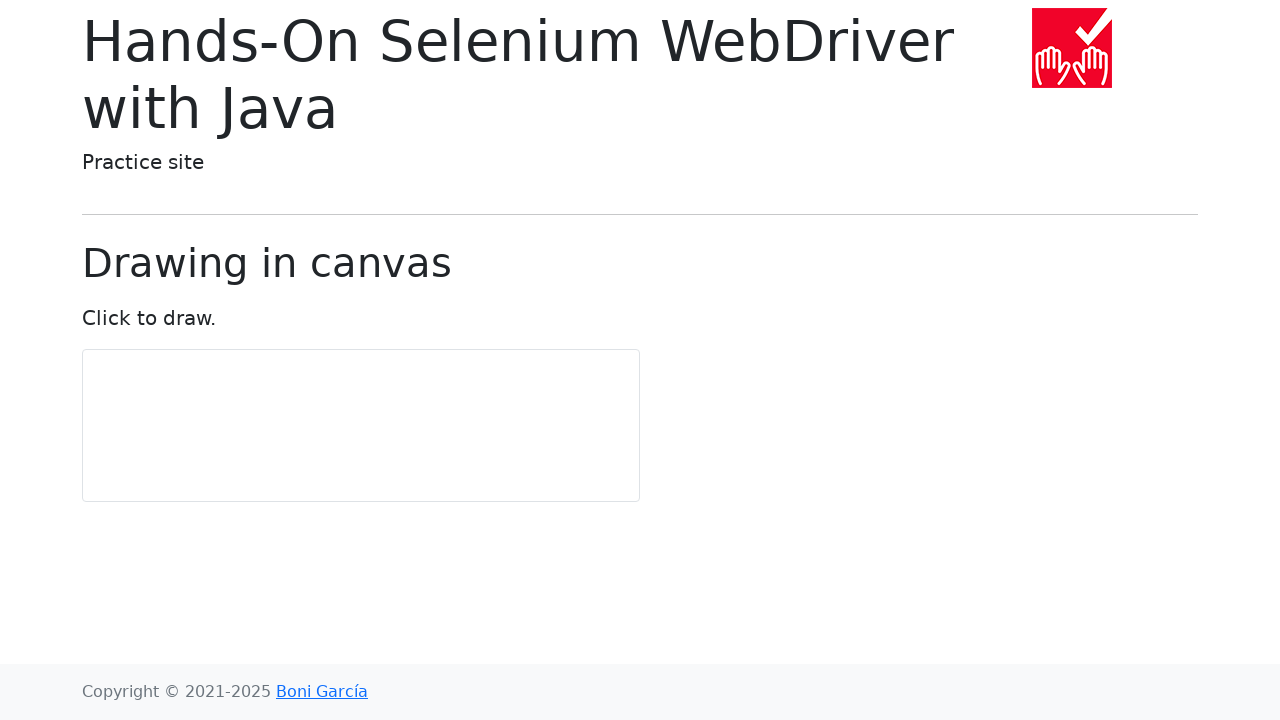

Navigated back to homepage after clicking link 6
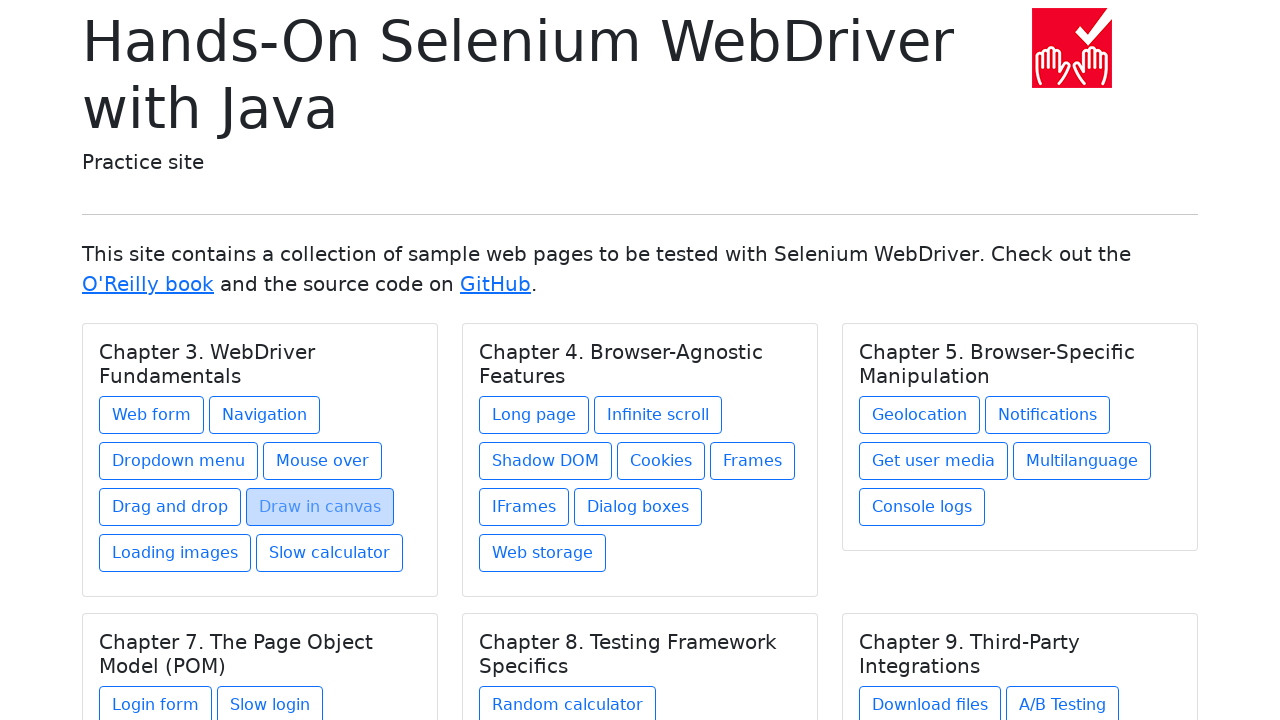

Clicked card link 7 of 27 at (175, 553) on .card a >> nth=6
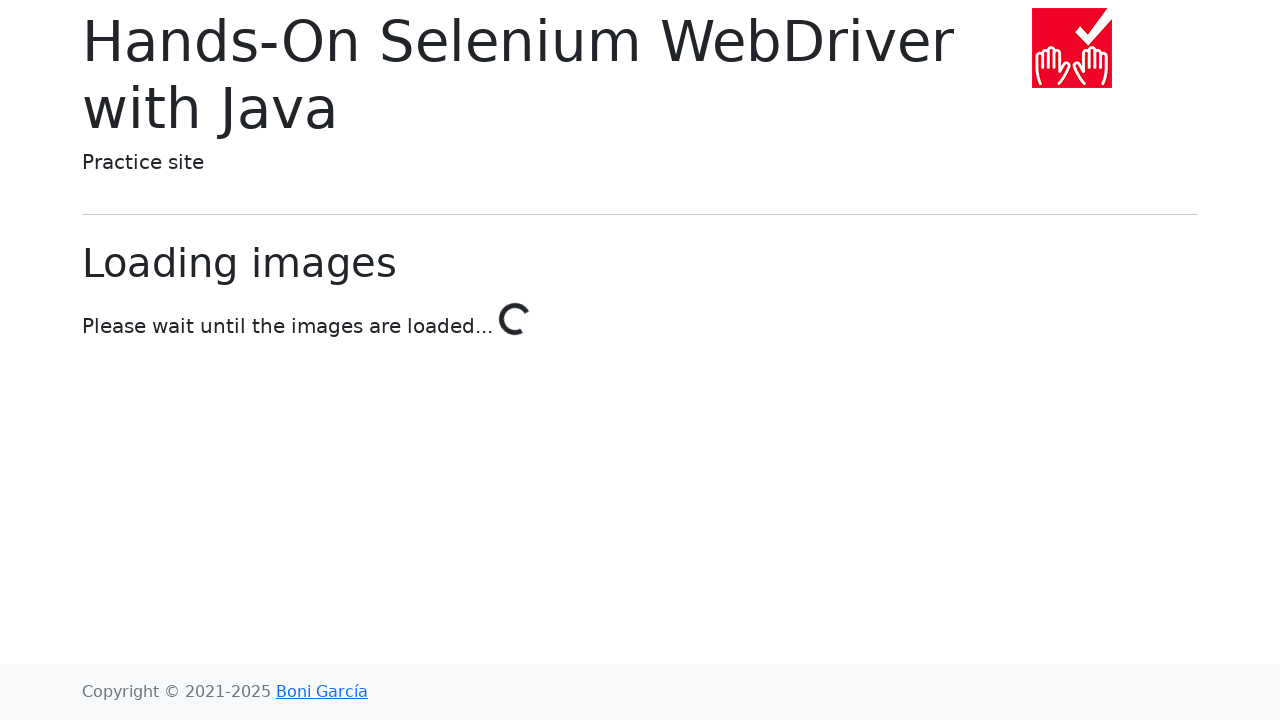

Navigated back to homepage after clicking link 7
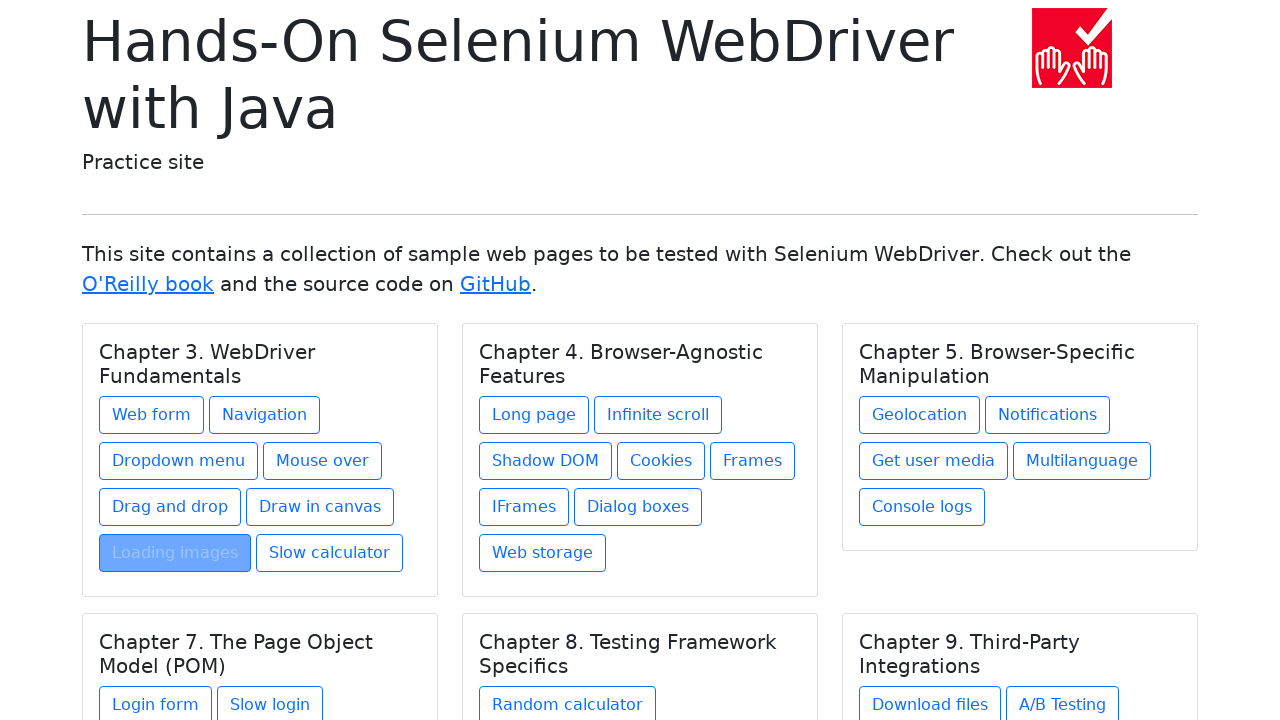

Clicked card link 8 of 27 at (330, 553) on .card a >> nth=7
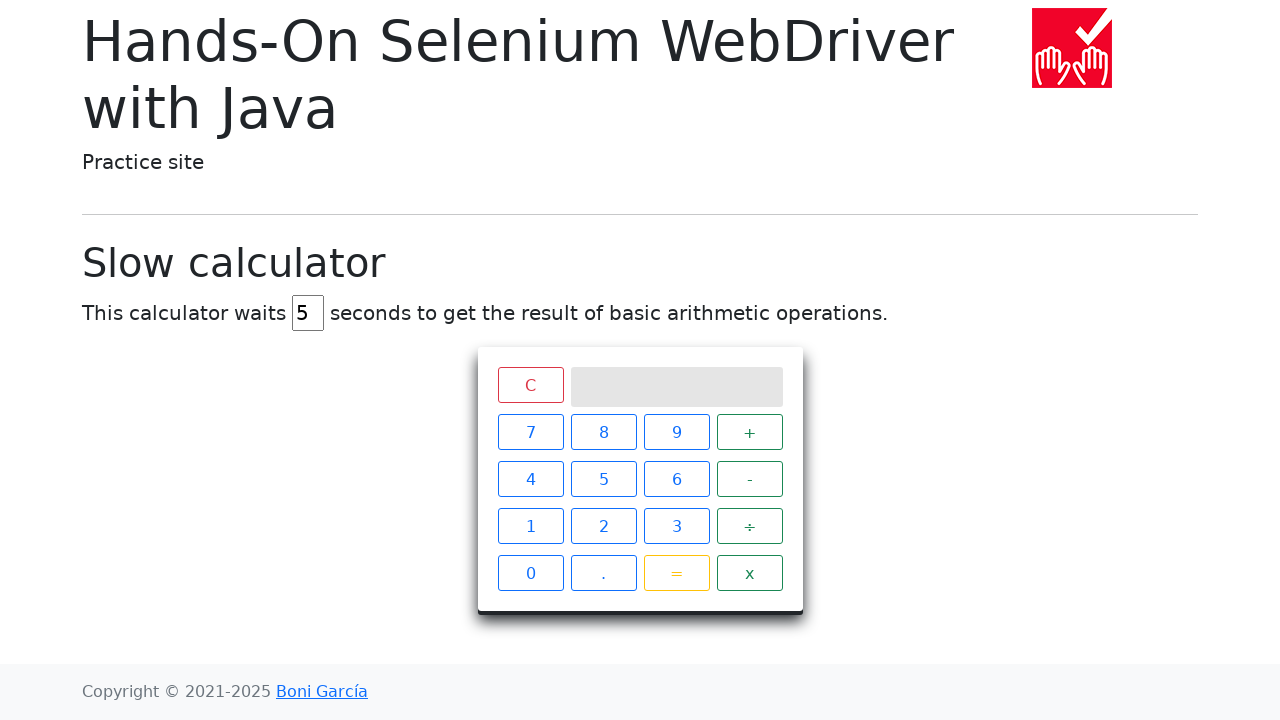

Navigated back to homepage after clicking link 8
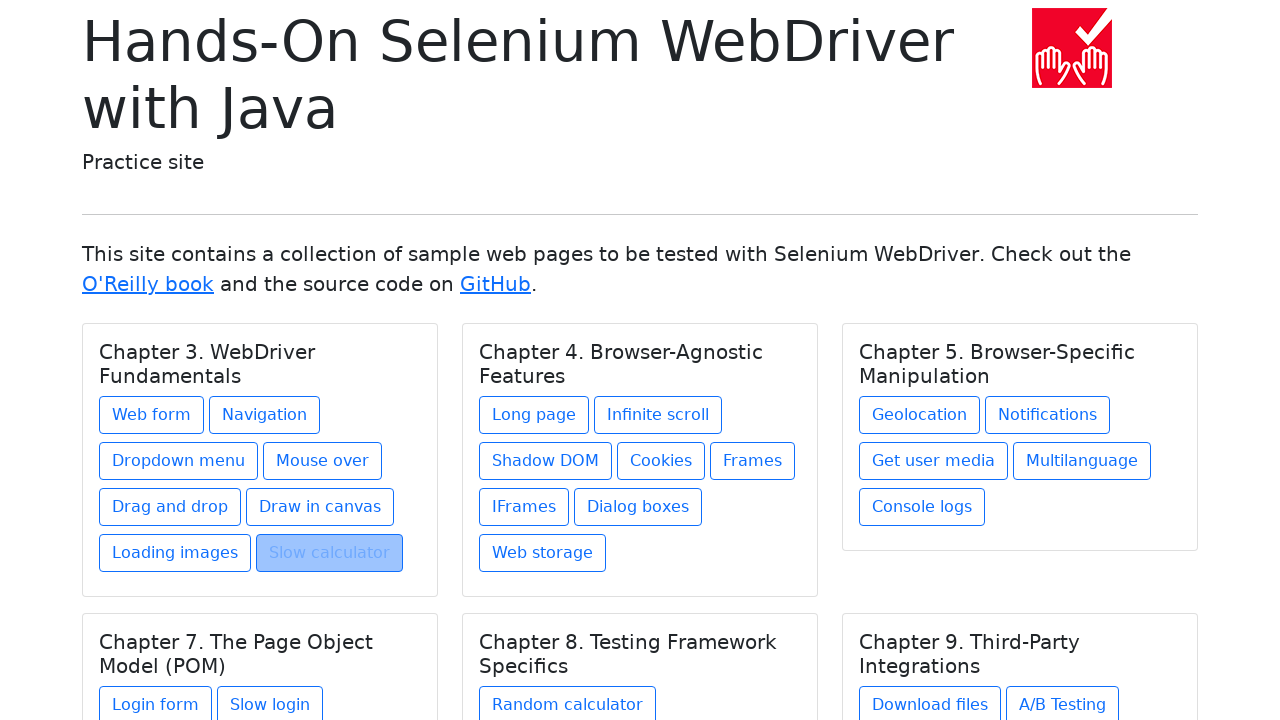

Clicked card link 9 of 27 at (534, 415) on .card a >> nth=8
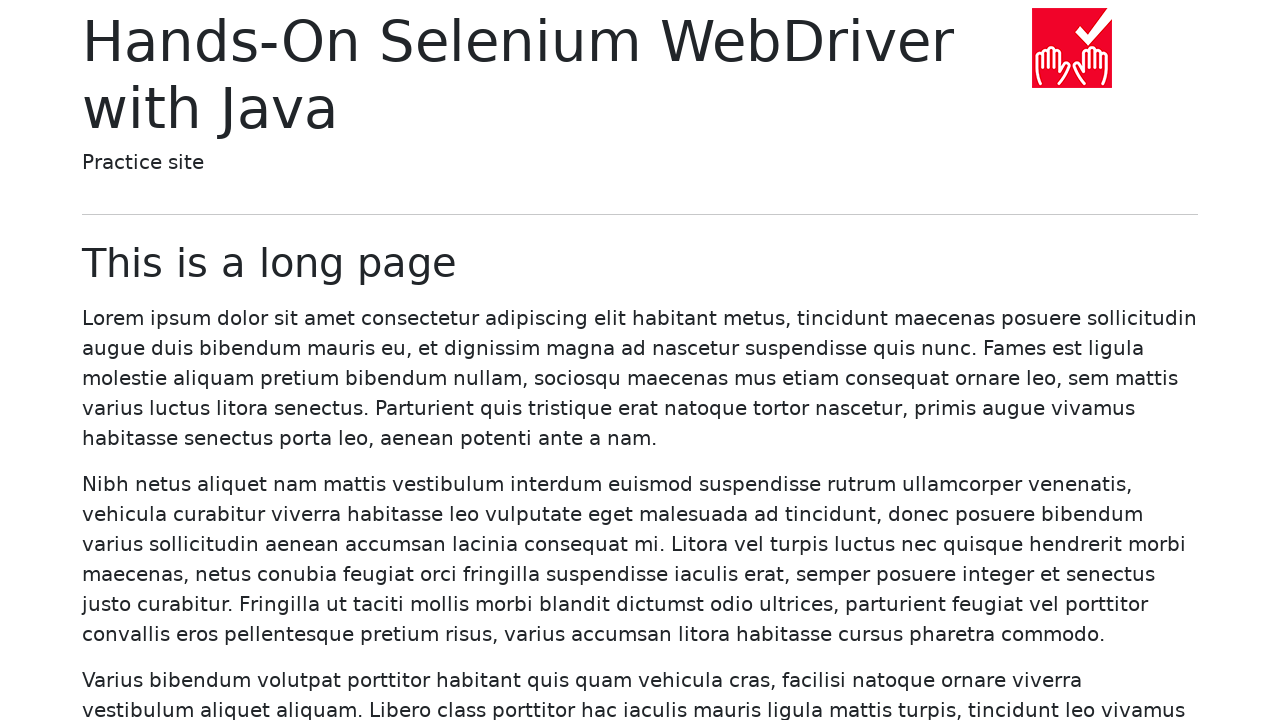

Navigated back to homepage after clicking link 9
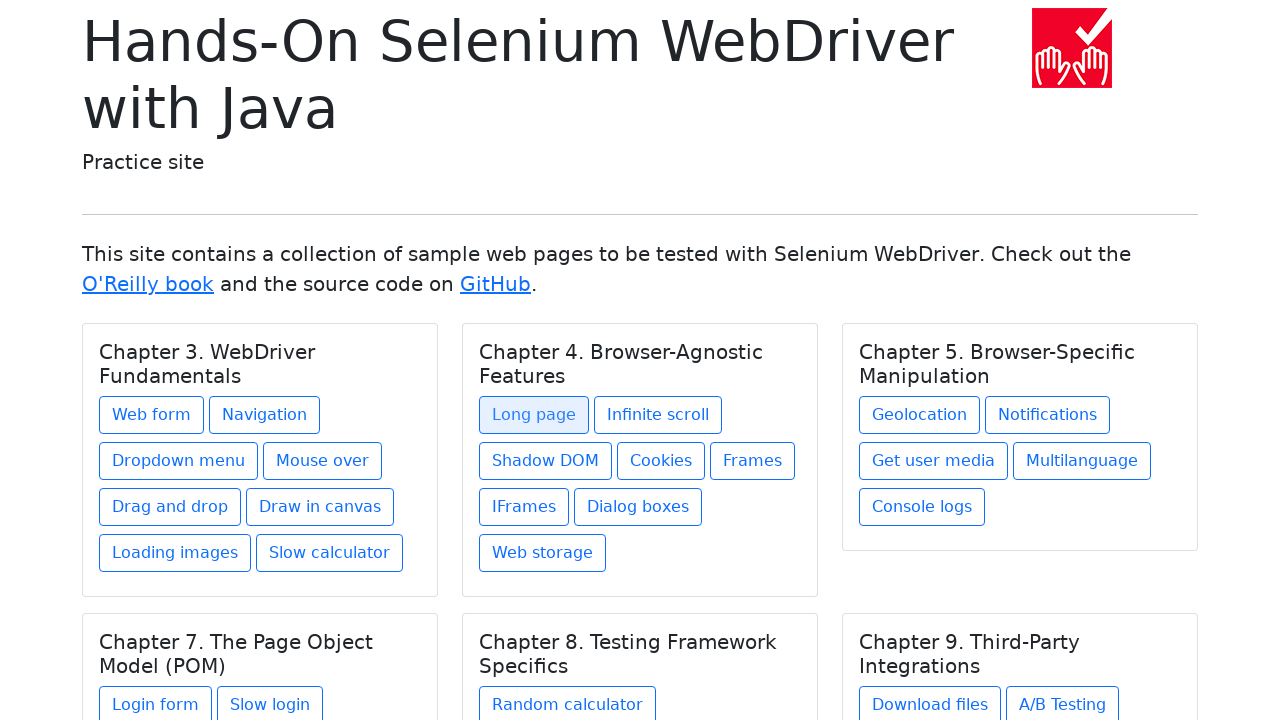

Clicked card link 10 of 27 at (658, 415) on .card a >> nth=9
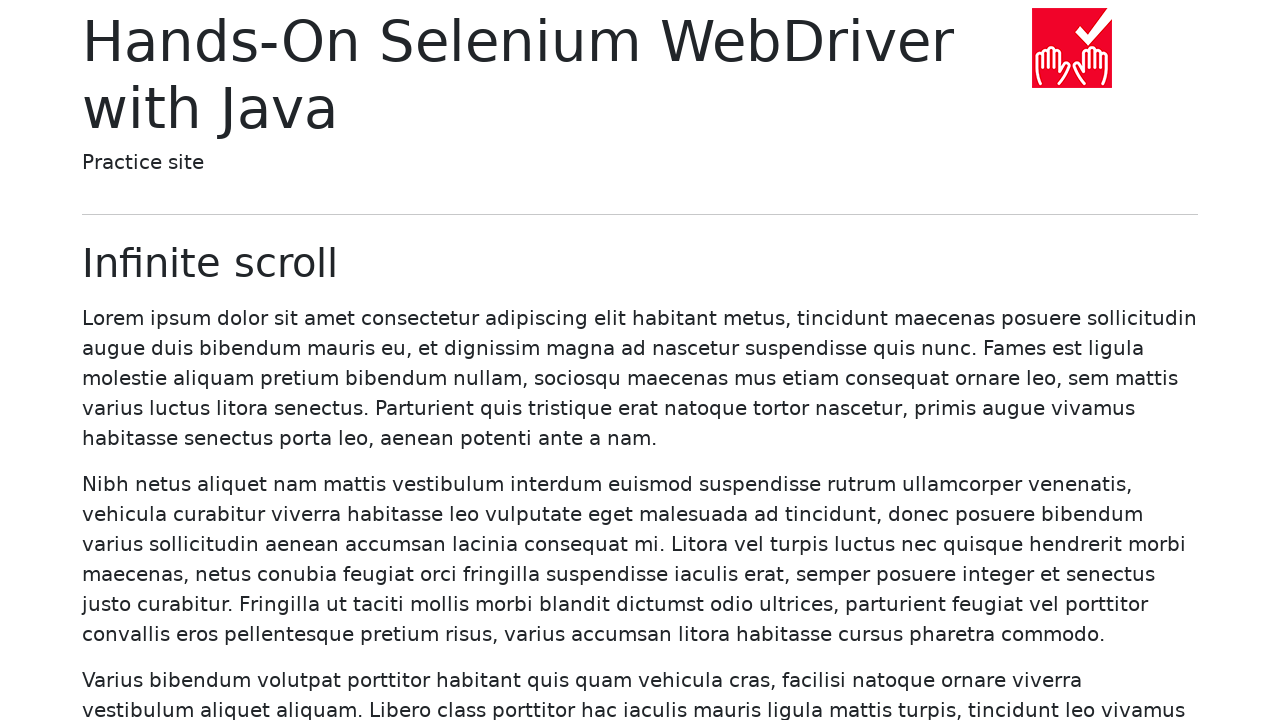

Navigated back to homepage after clicking link 10
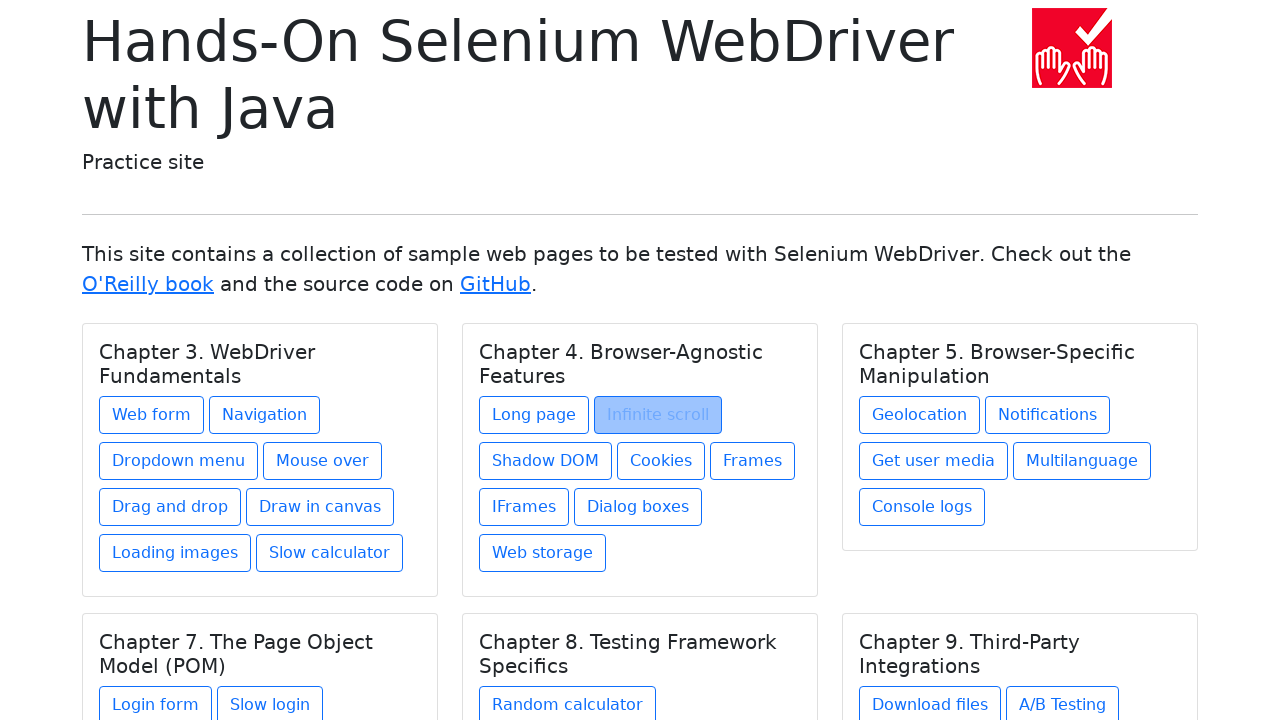

Clicked card link 11 of 27 at (546, 461) on .card a >> nth=10
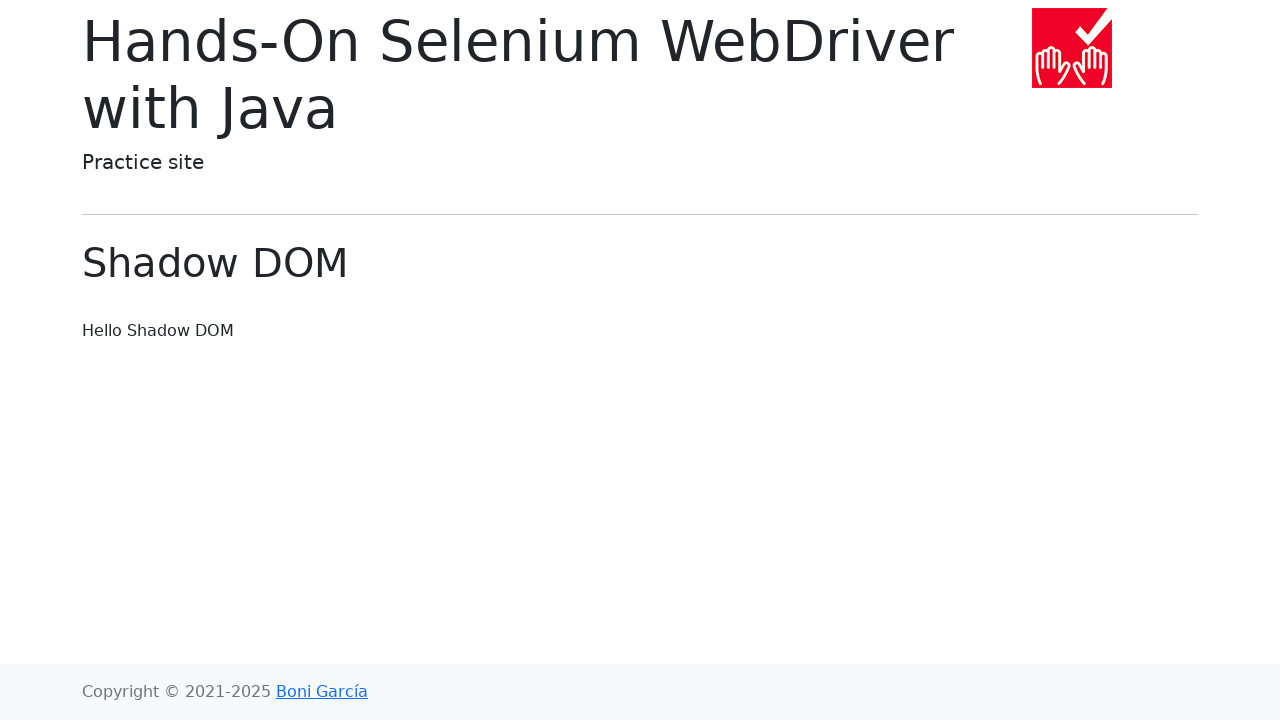

Navigated back to homepage after clicking link 11
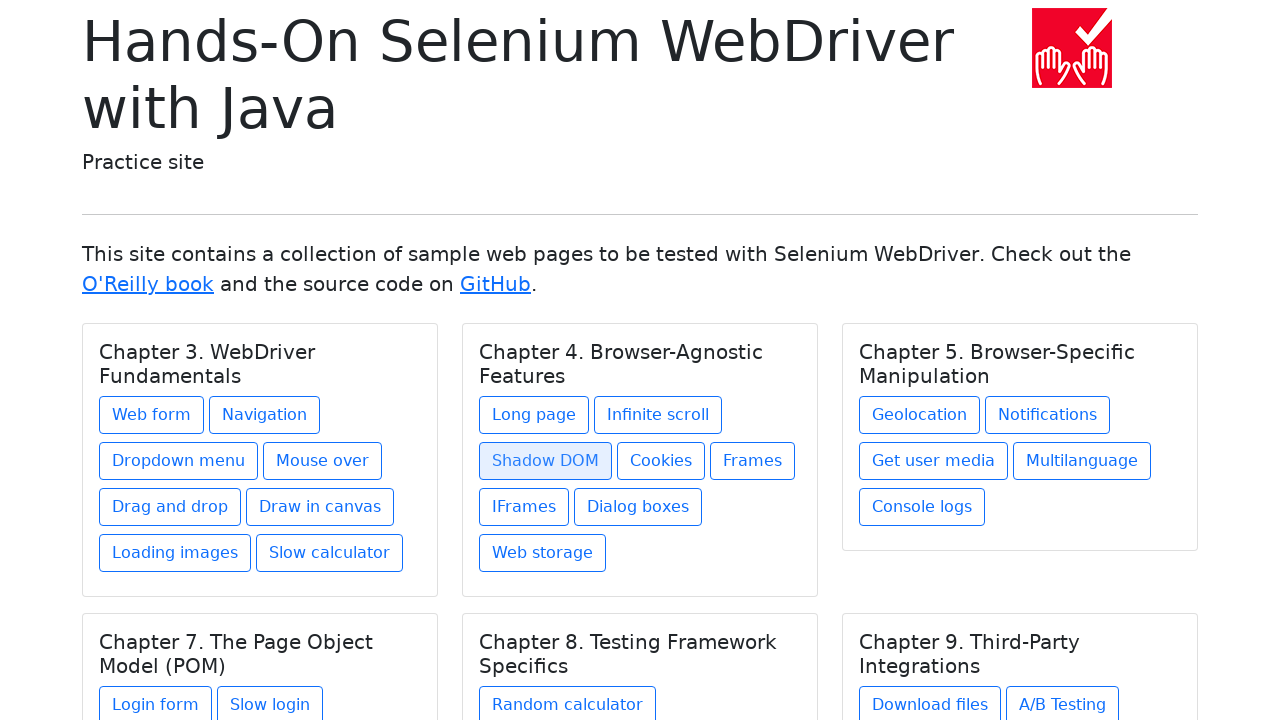

Clicked card link 12 of 27 at (661, 461) on .card a >> nth=11
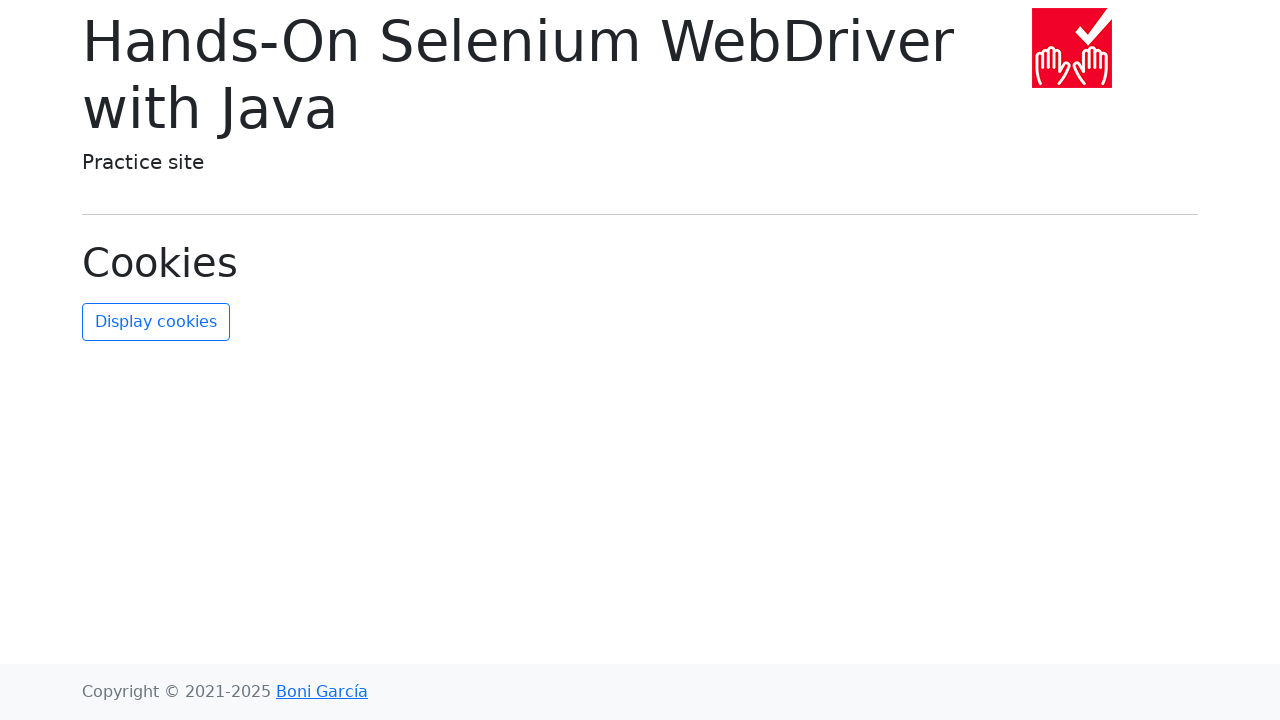

Navigated back to homepage after clicking link 12
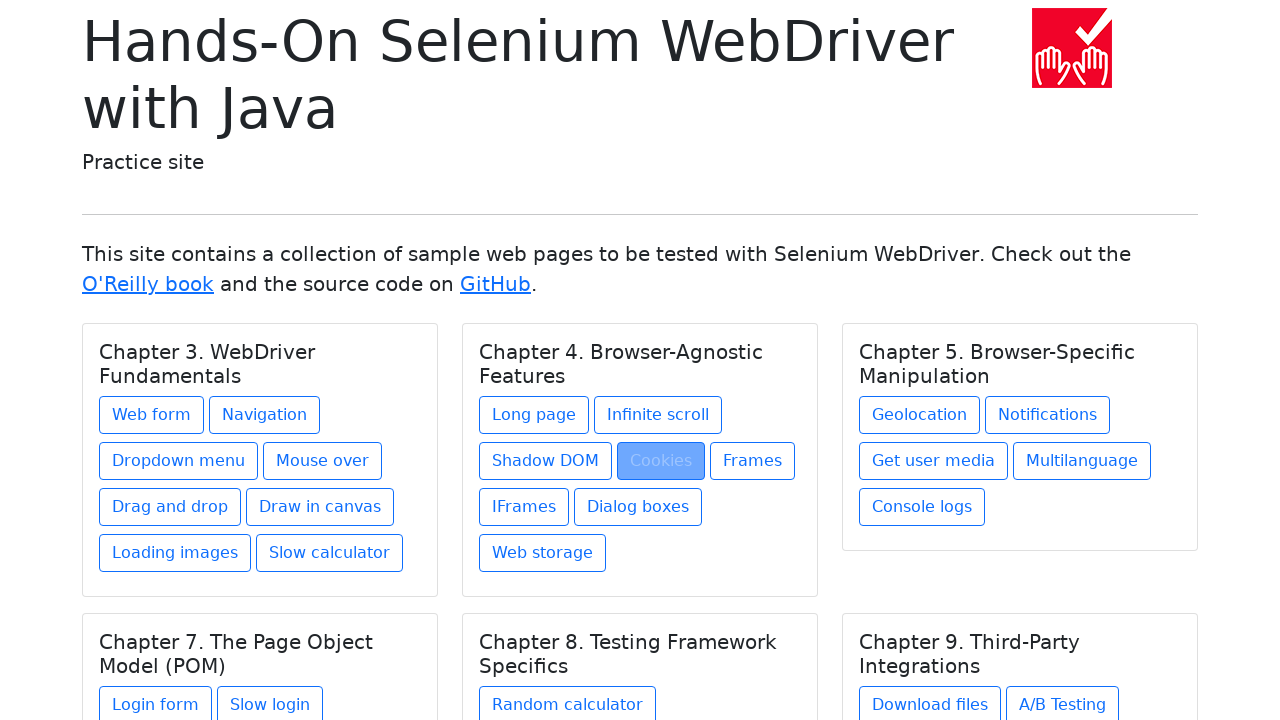

Clicked card link 13 of 27 at (752, 461) on .card a >> nth=12
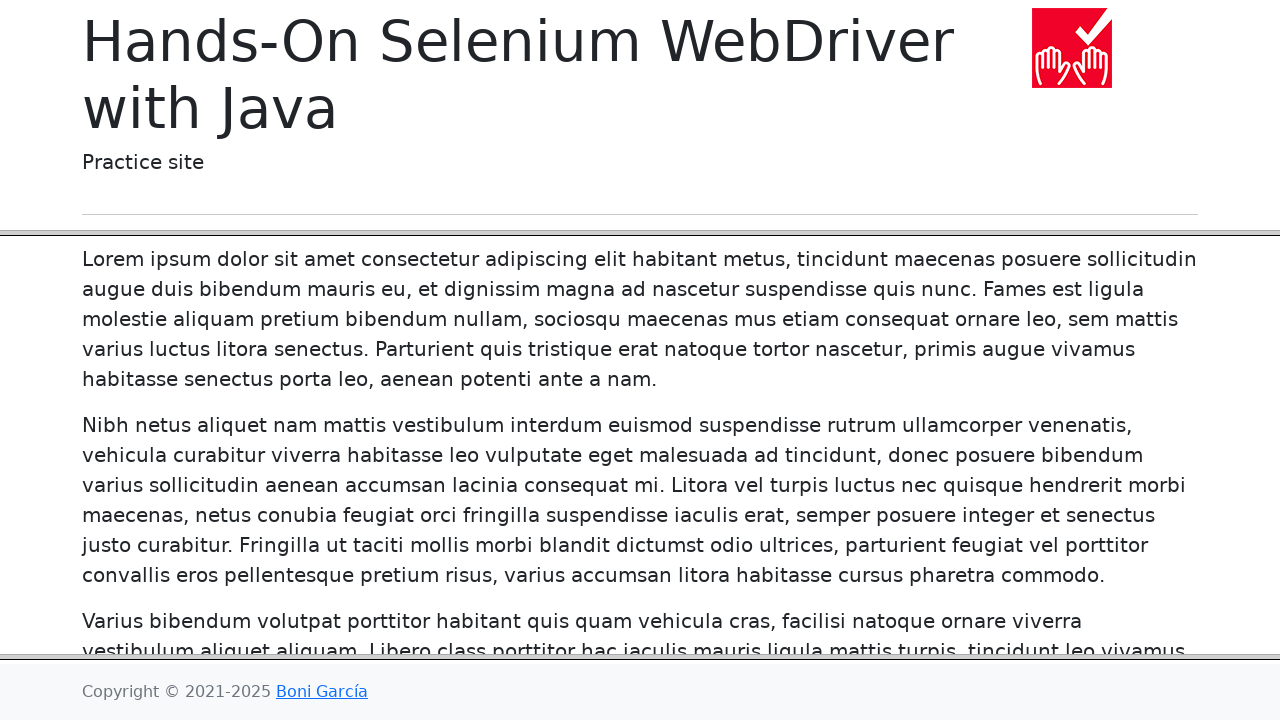

Navigated back to homepage after clicking link 13
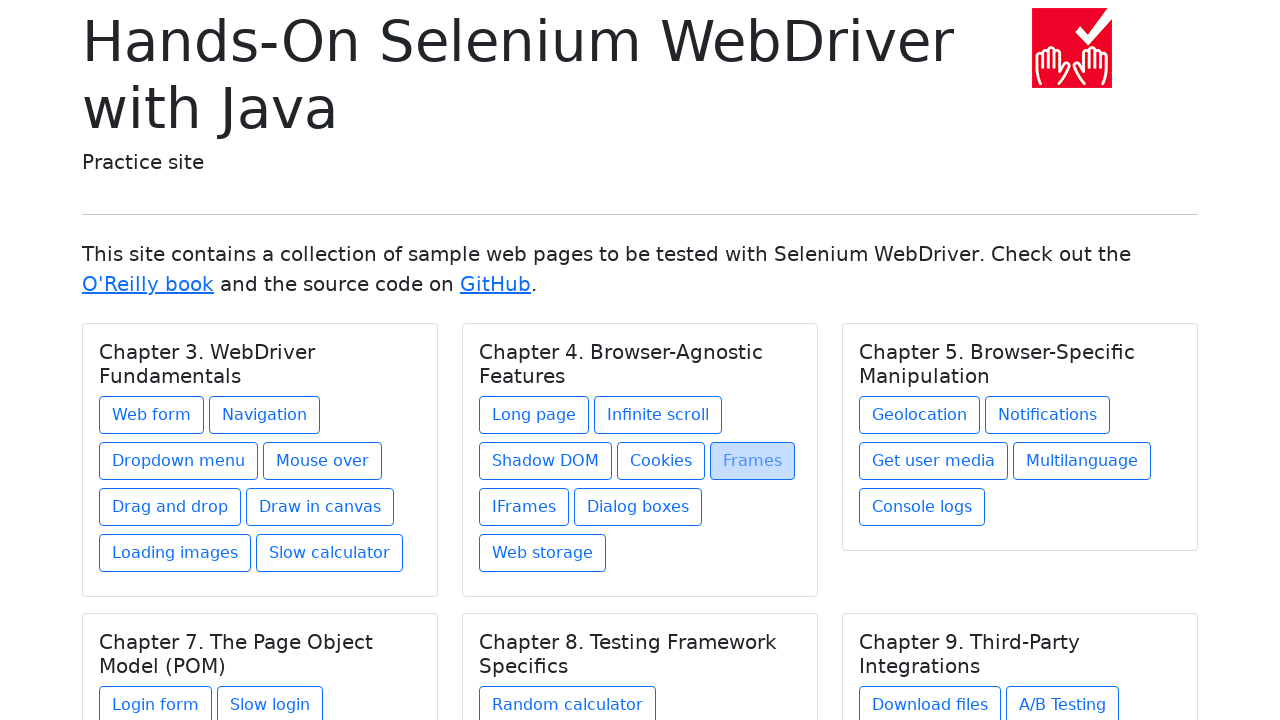

Clicked card link 14 of 27 at (524, 507) on .card a >> nth=13
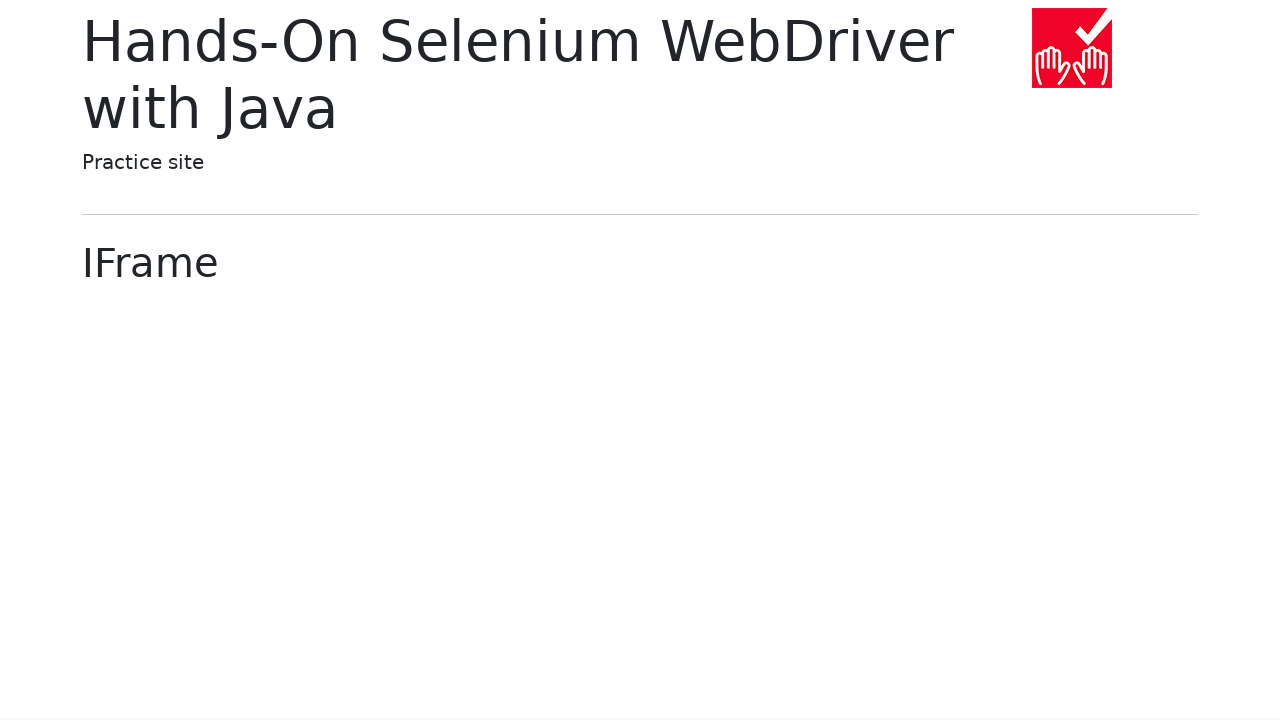

Navigated back to homepage after clicking link 14
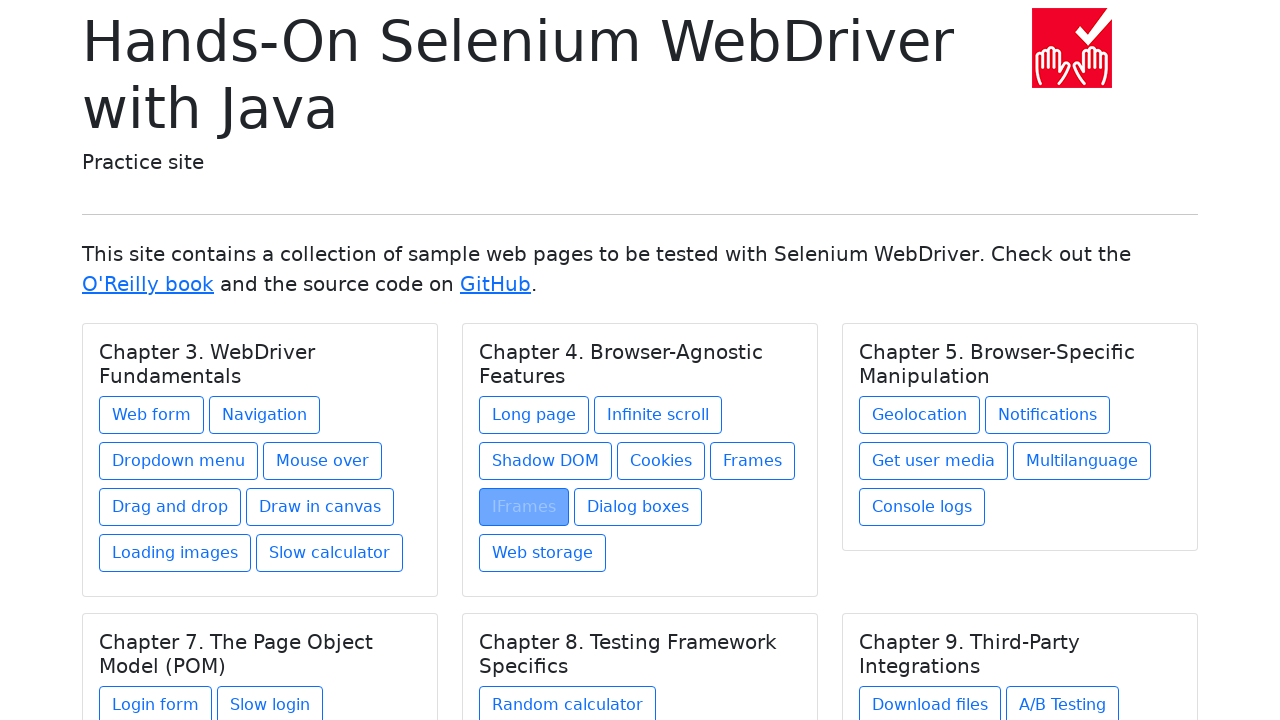

Clicked card link 15 of 27 at (638, 507) on .card a >> nth=14
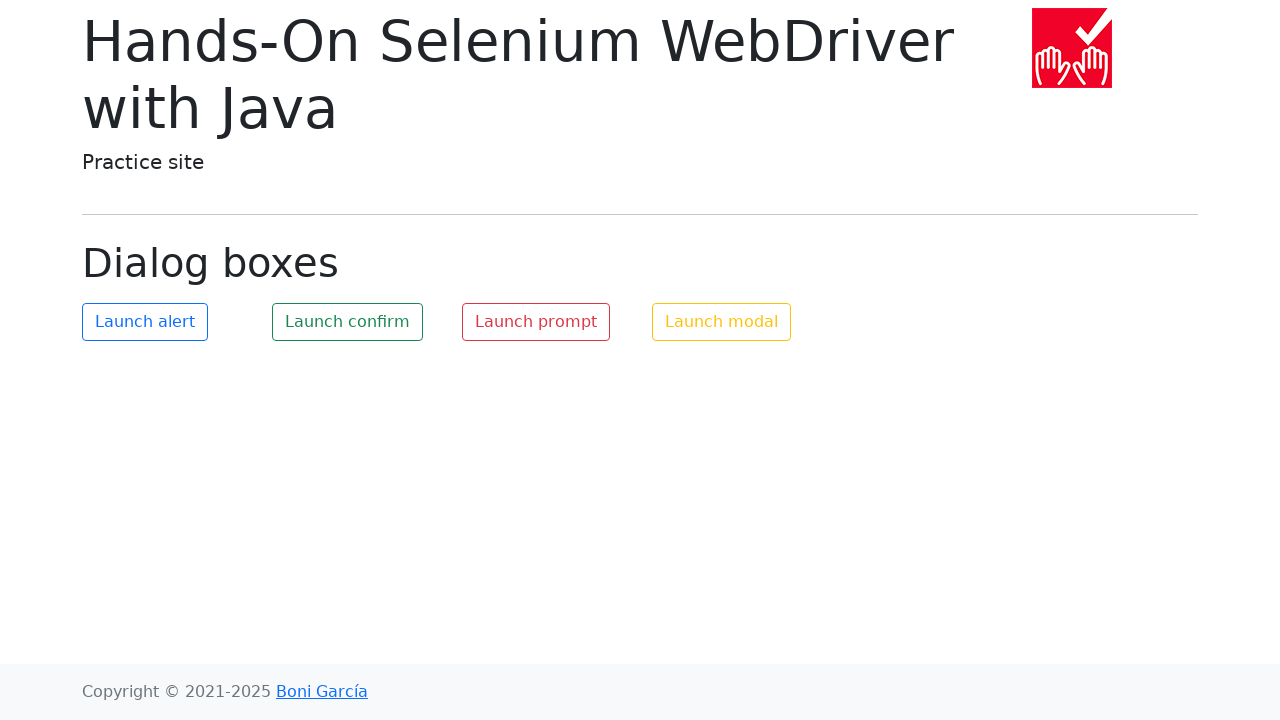

Navigated back to homepage after clicking link 15
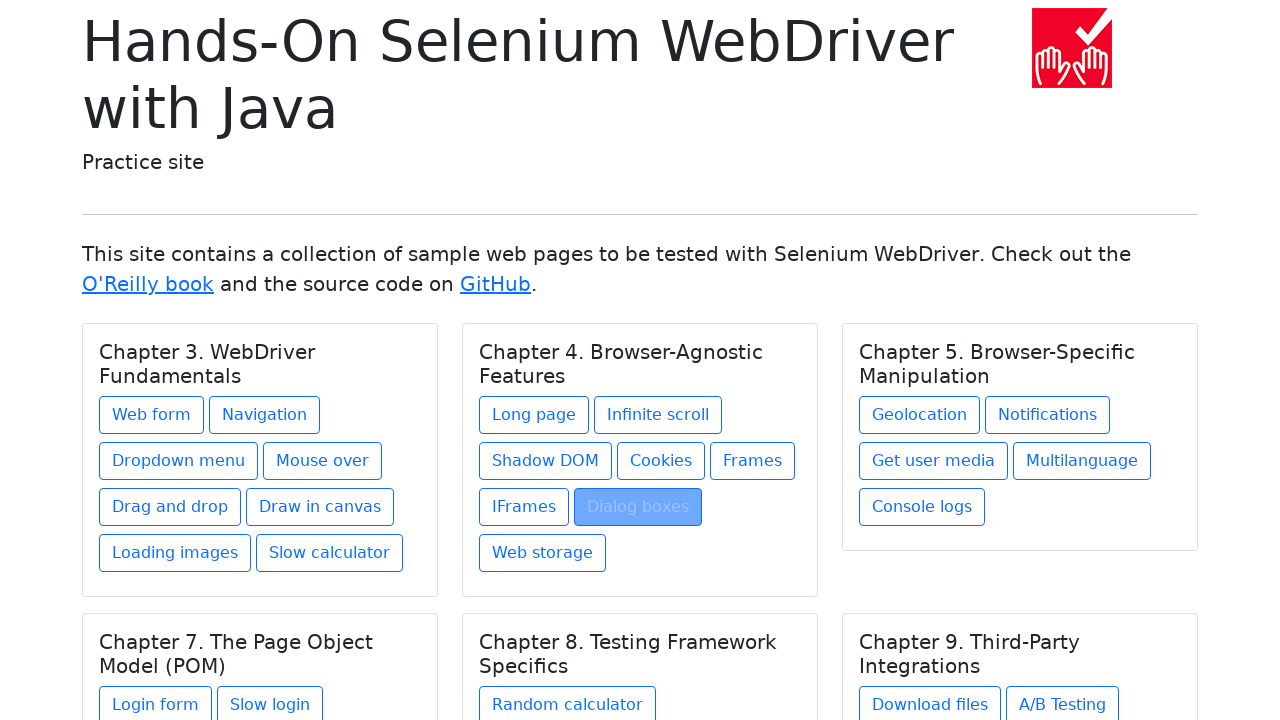

Clicked card link 16 of 27 at (542, 553) on .card a >> nth=15
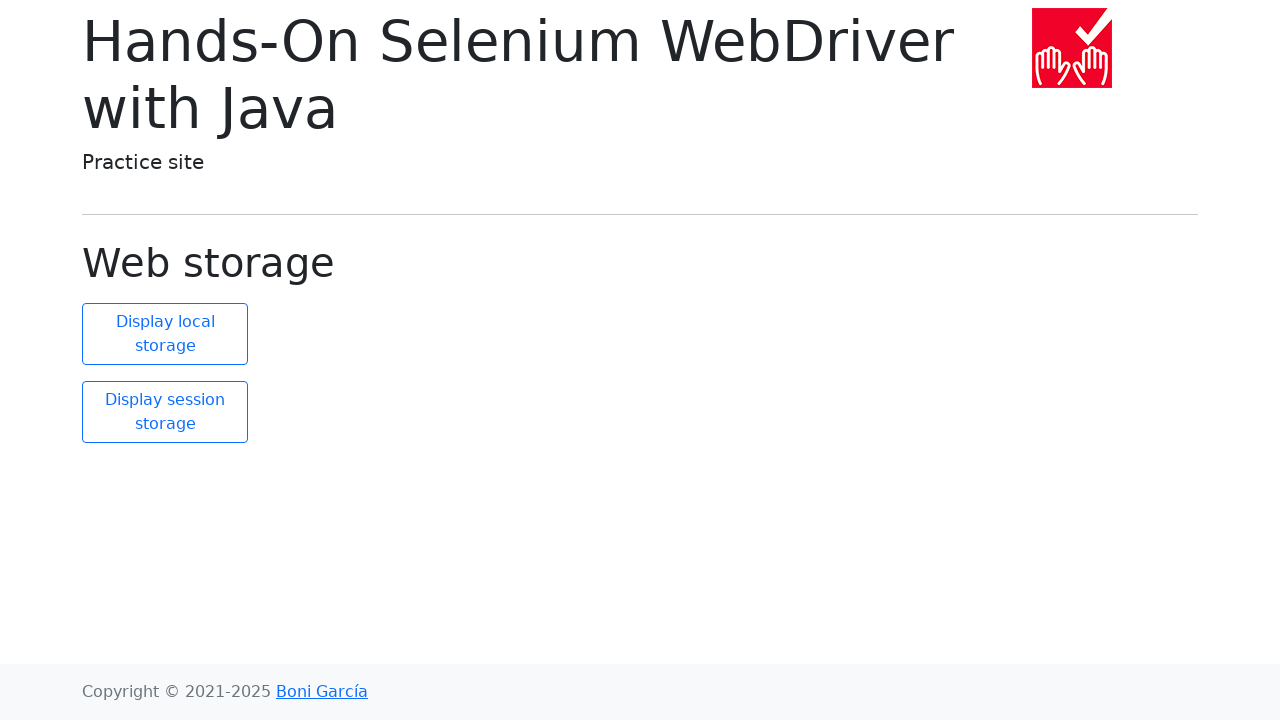

Navigated back to homepage after clicking link 16
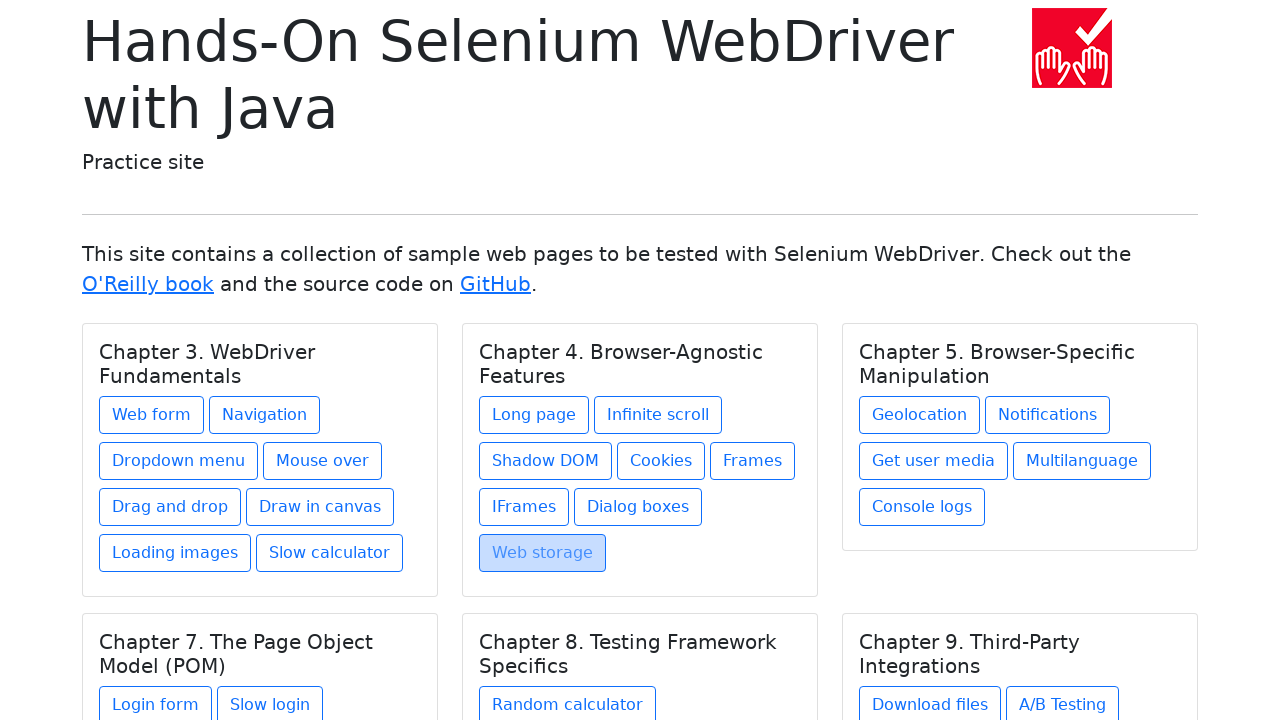

Clicked card link 17 of 27 at (920, 415) on .card a >> nth=16
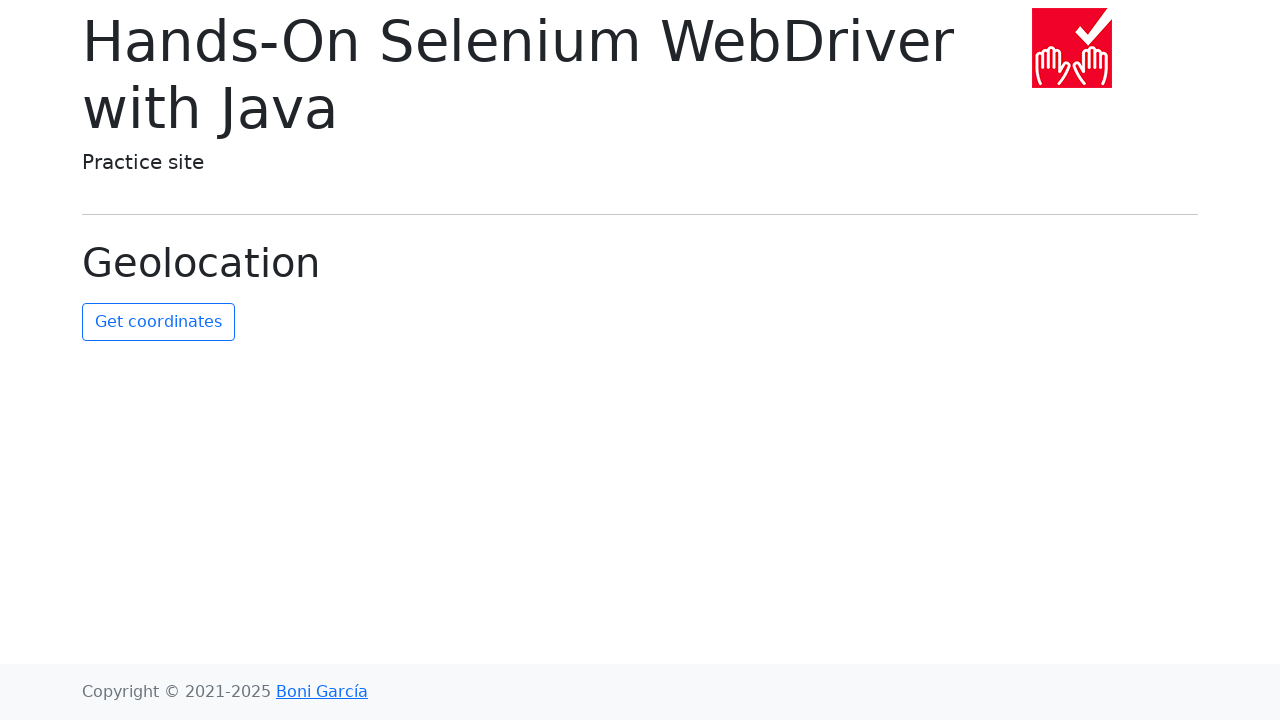

Navigated back to homepage after clicking link 17
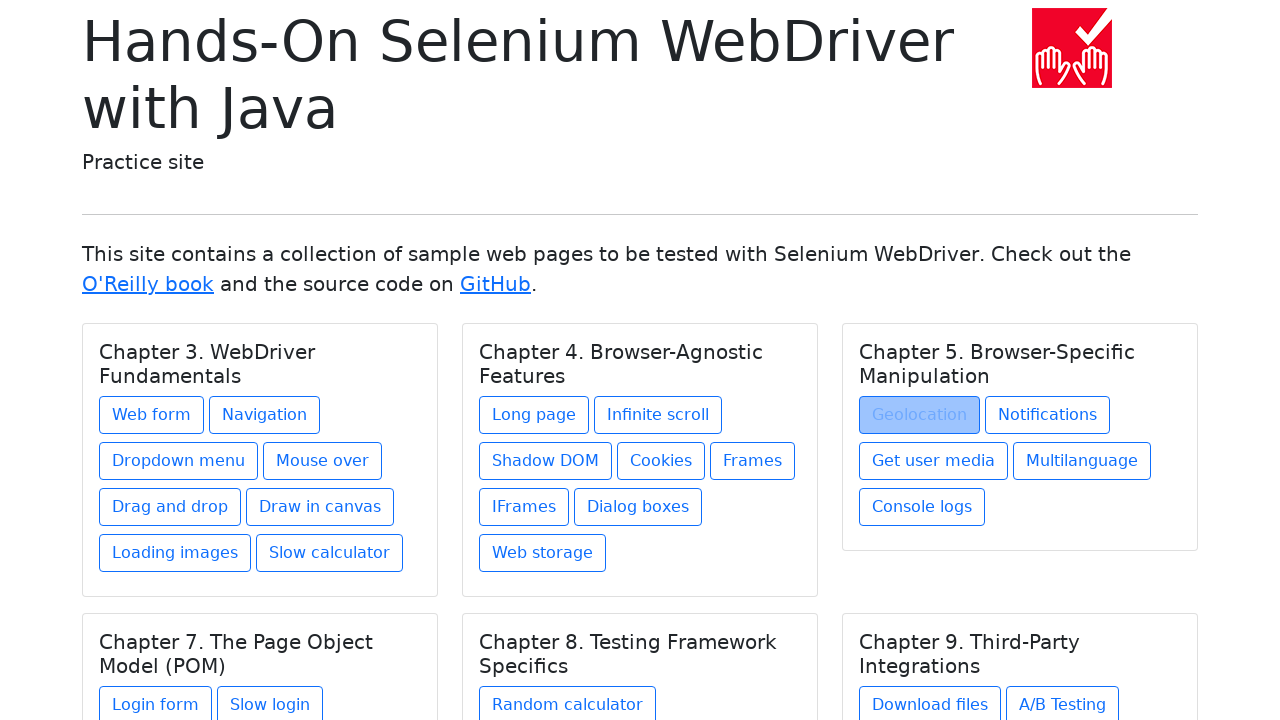

Clicked card link 18 of 27 at (1048, 415) on .card a >> nth=17
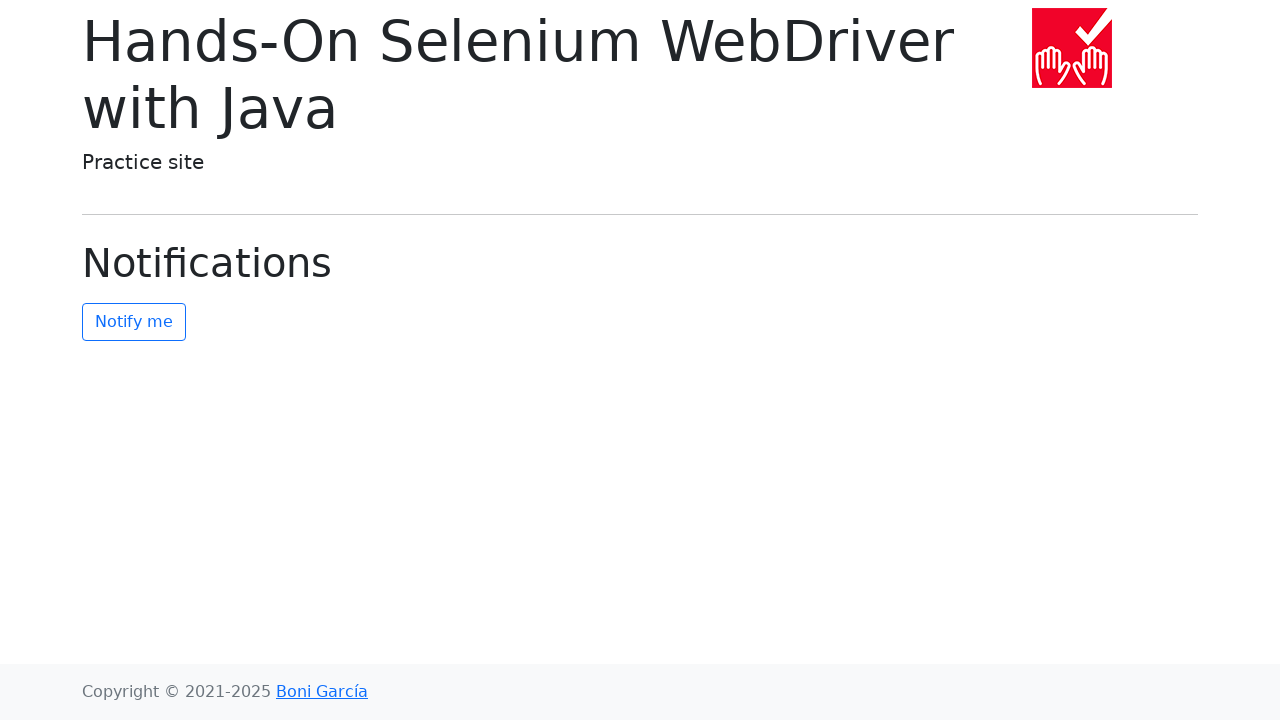

Navigated back to homepage after clicking link 18
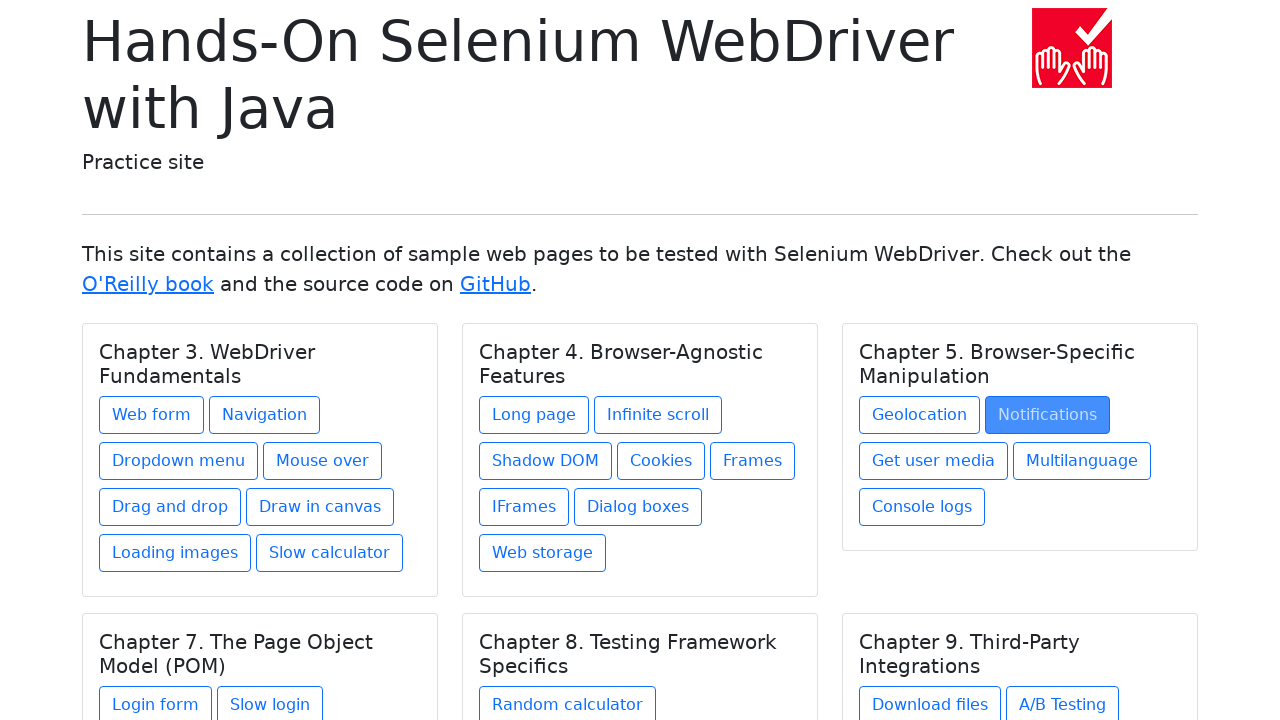

Clicked card link 19 of 27 at (934, 461) on .card a >> nth=18
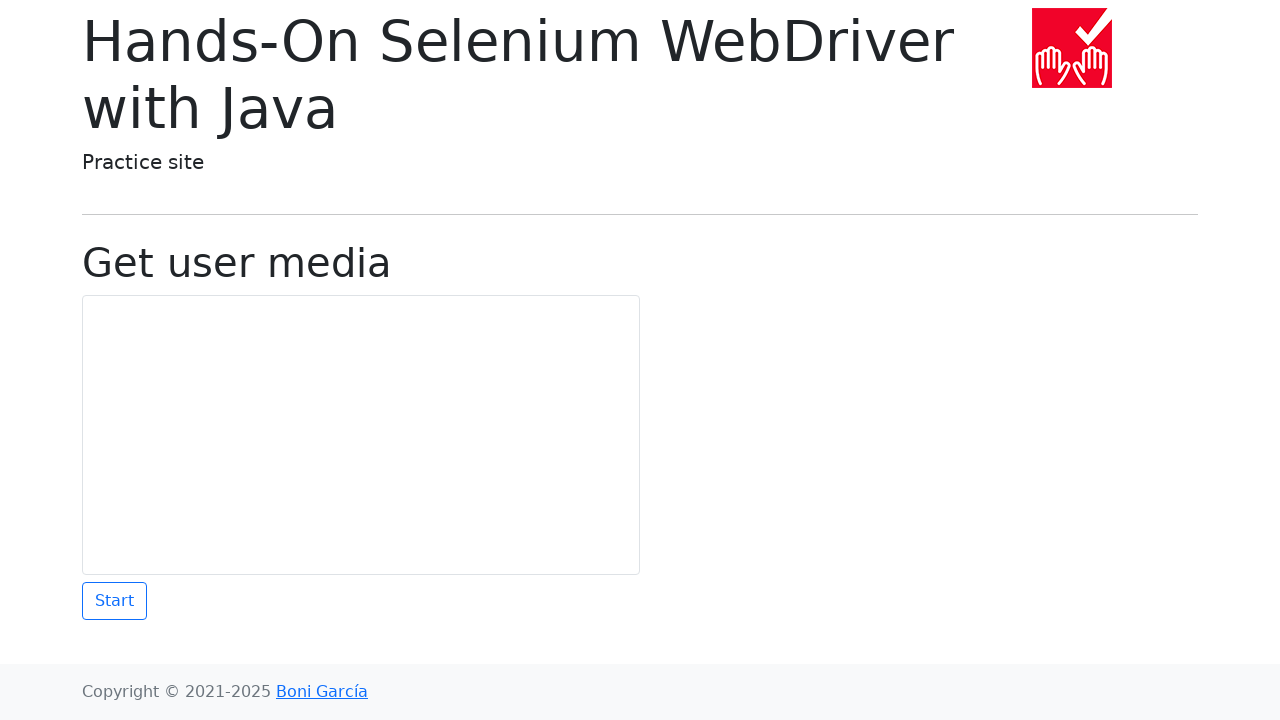

Navigated back to homepage after clicking link 19
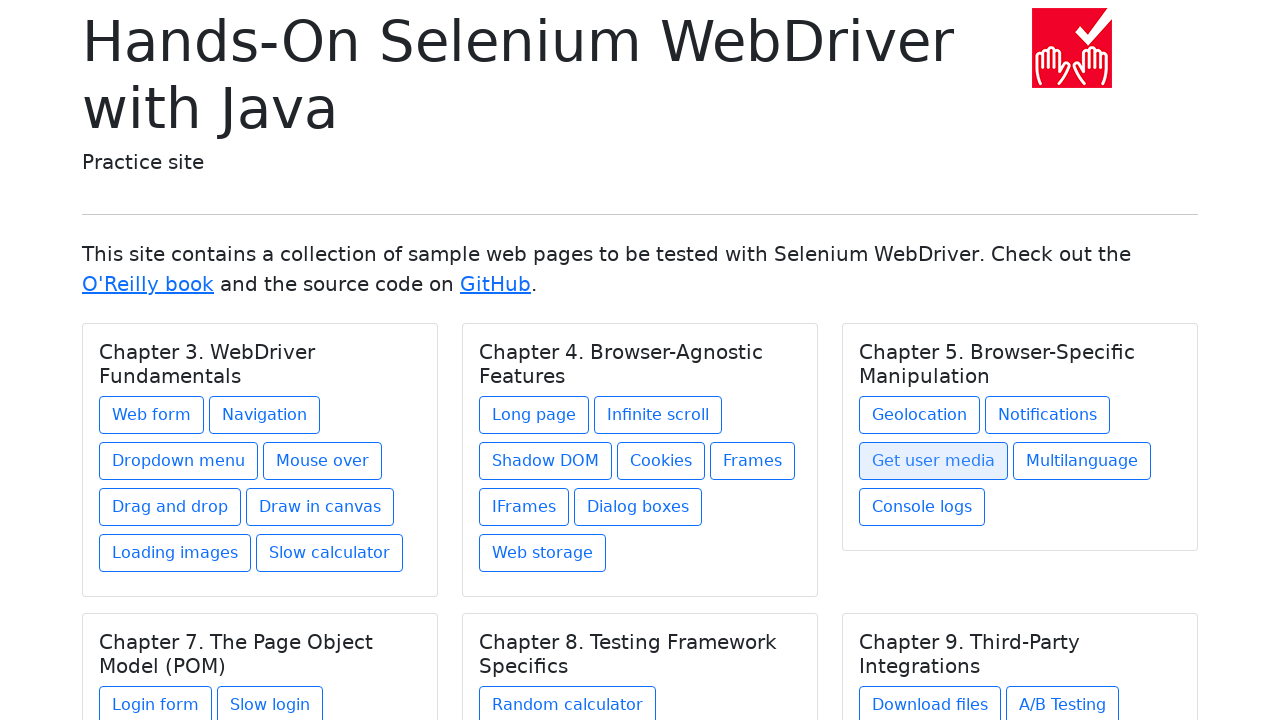

Clicked card link 20 of 27 at (1082, 461) on .card a >> nth=19
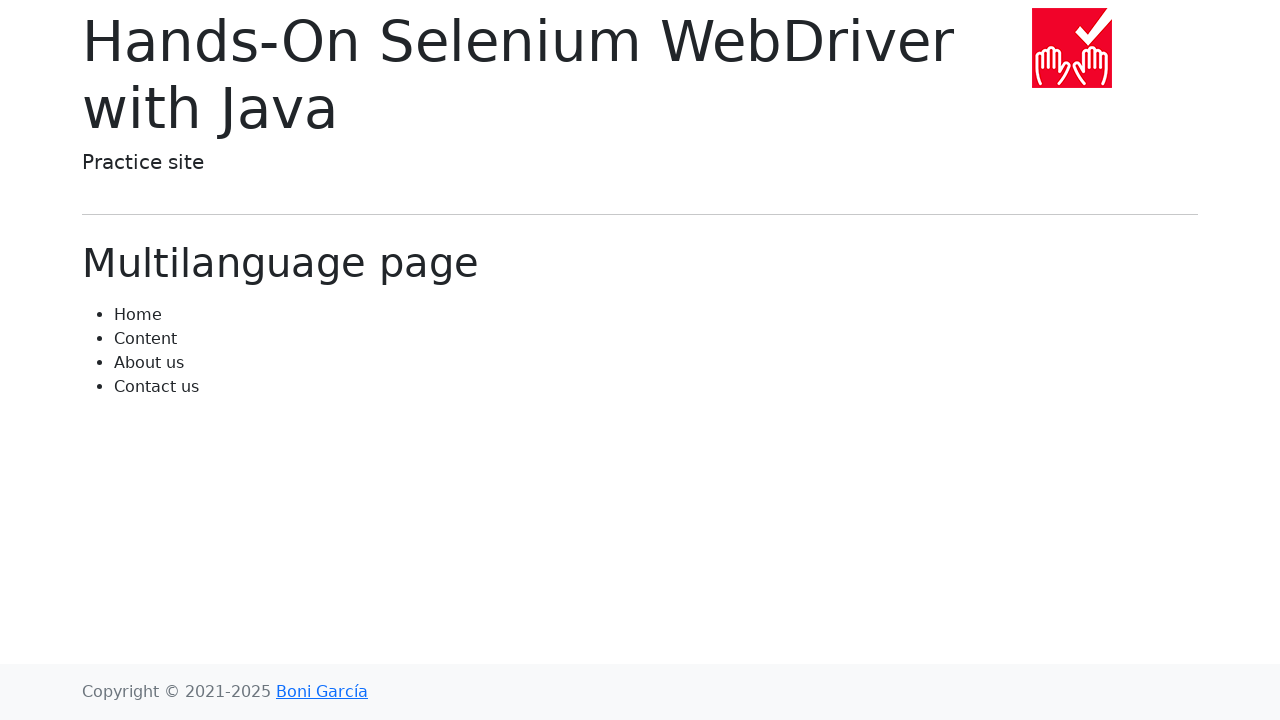

Navigated back to homepage after clicking link 20
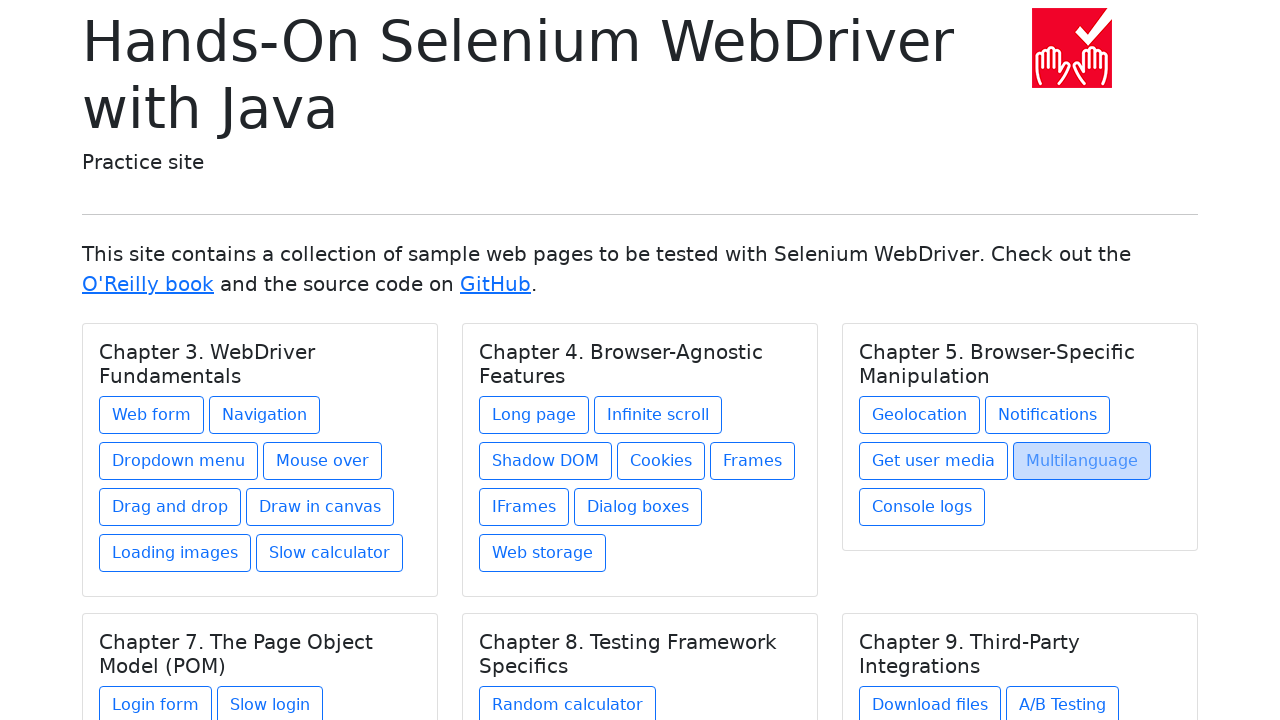

Clicked card link 21 of 27 at (922, 507) on .card a >> nth=20
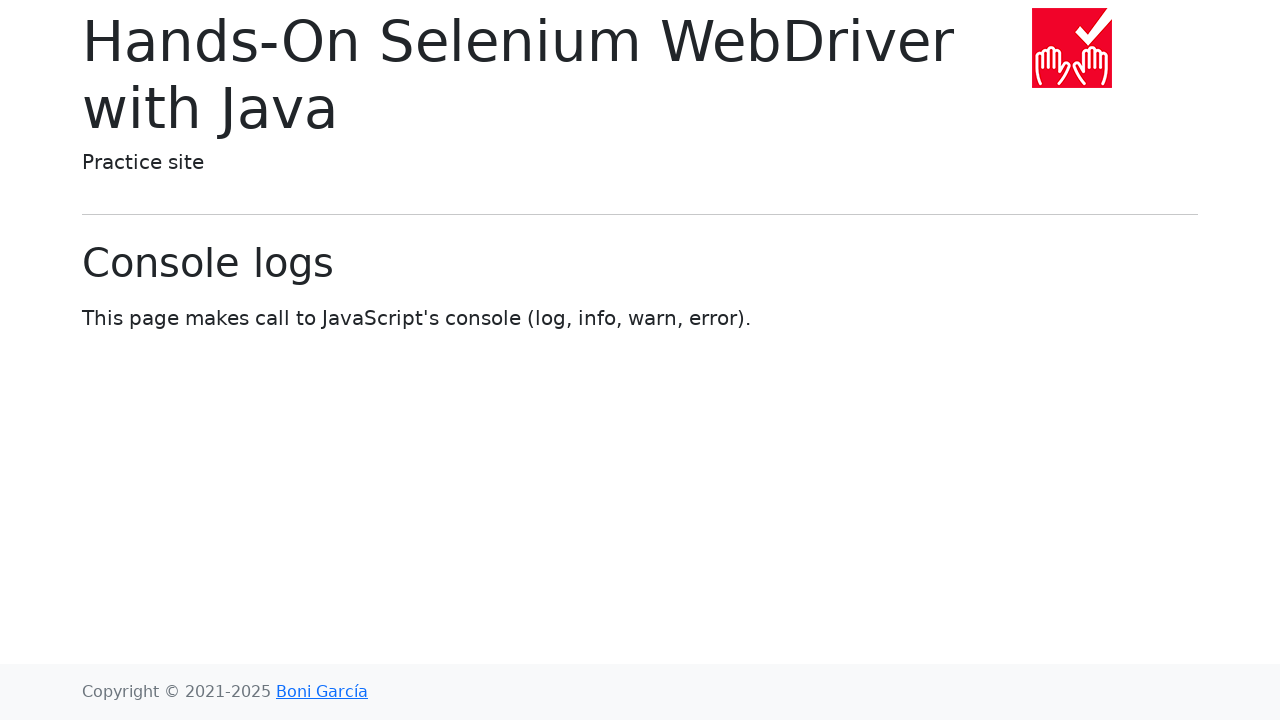

Navigated back to homepage after clicking link 21
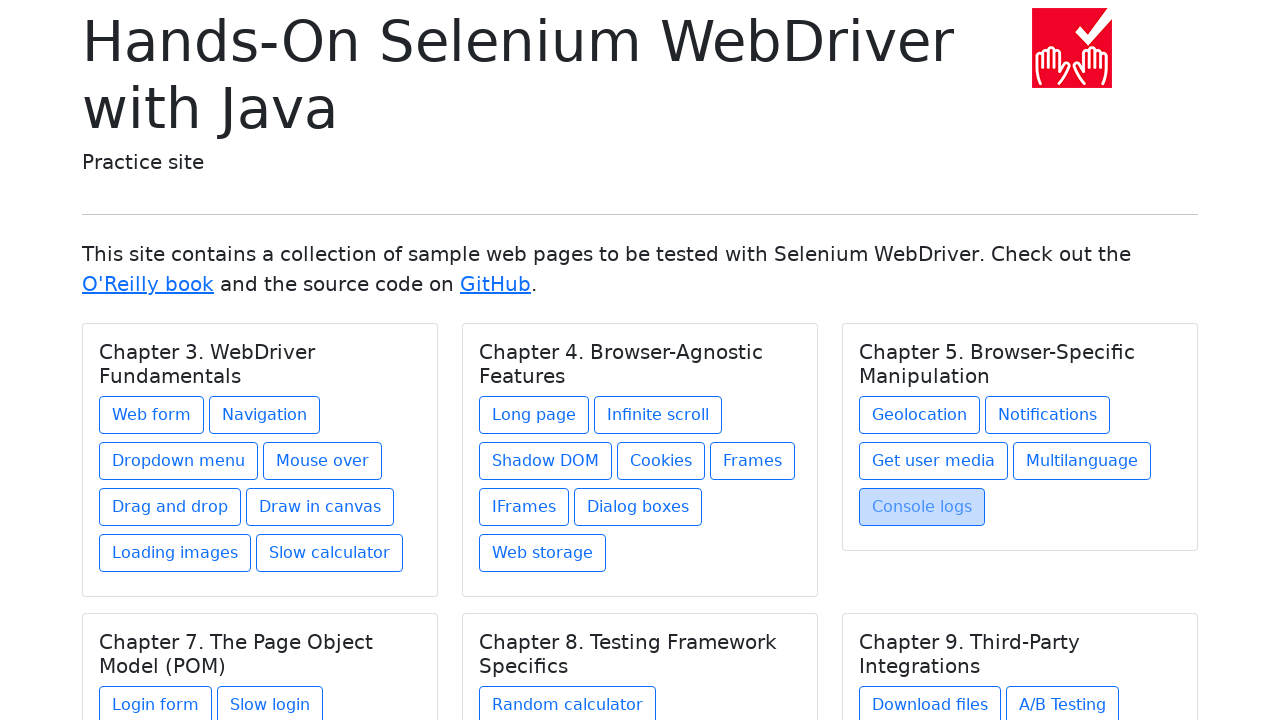

Clicked card link 22 of 27 at (156, 701) on .card a >> nth=21
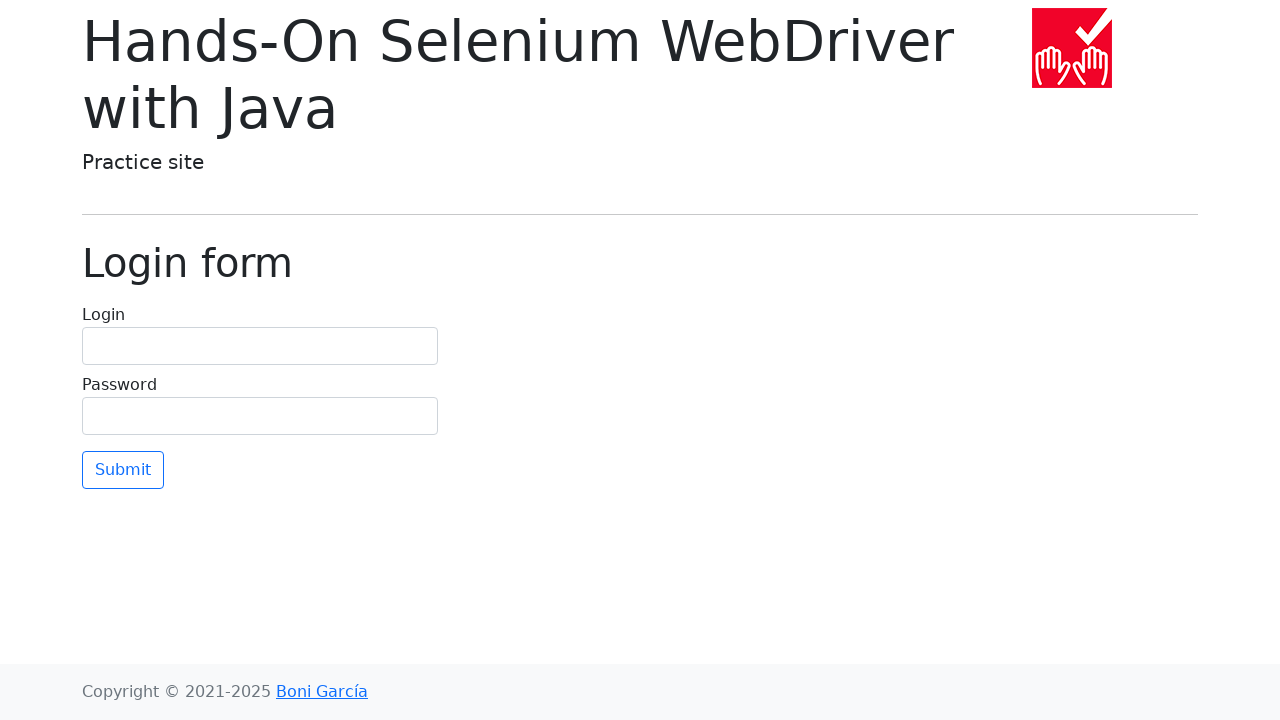

Navigated back to homepage after clicking link 22
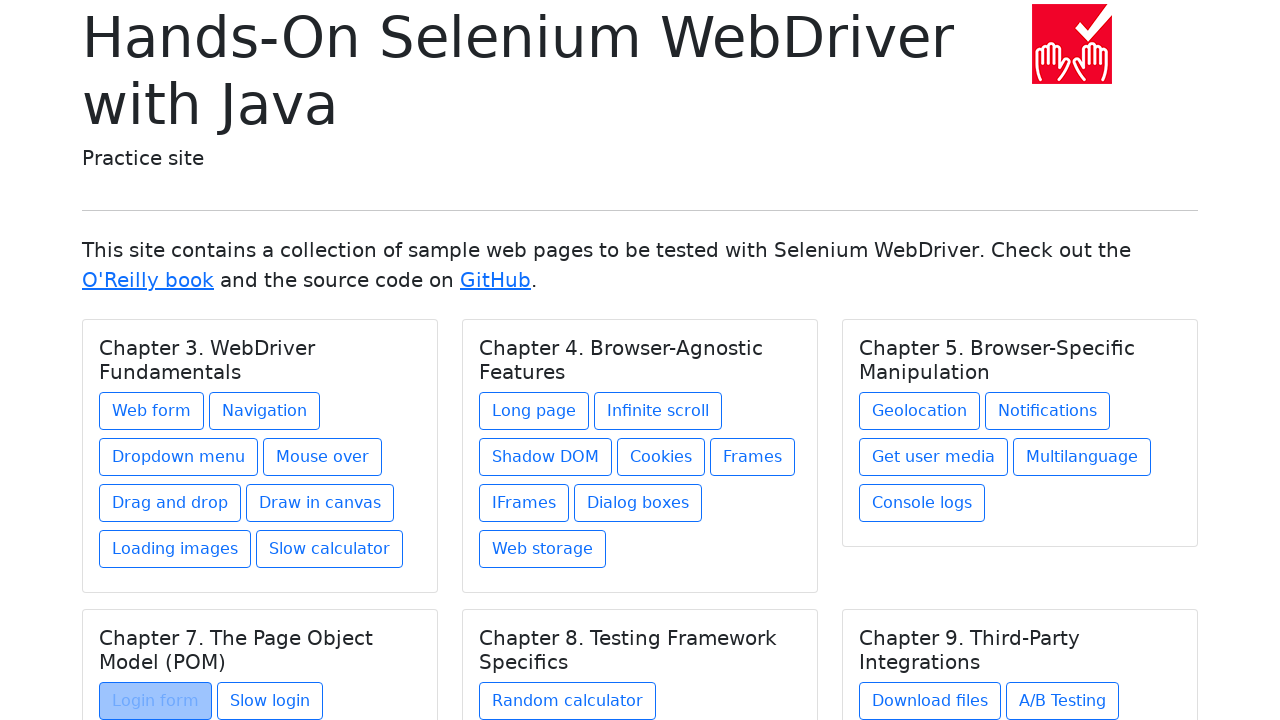

Clicked card link 23 of 27 at (270, 701) on .card a >> nth=22
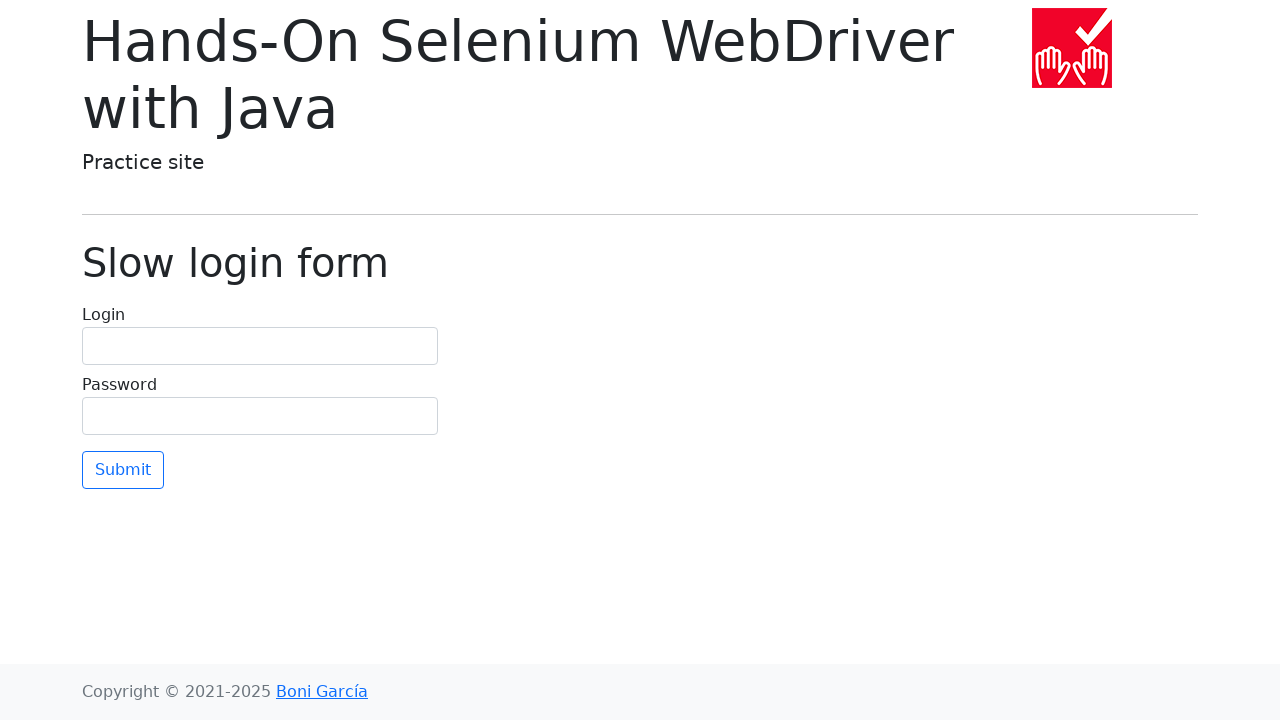

Navigated back to homepage after clicking link 23
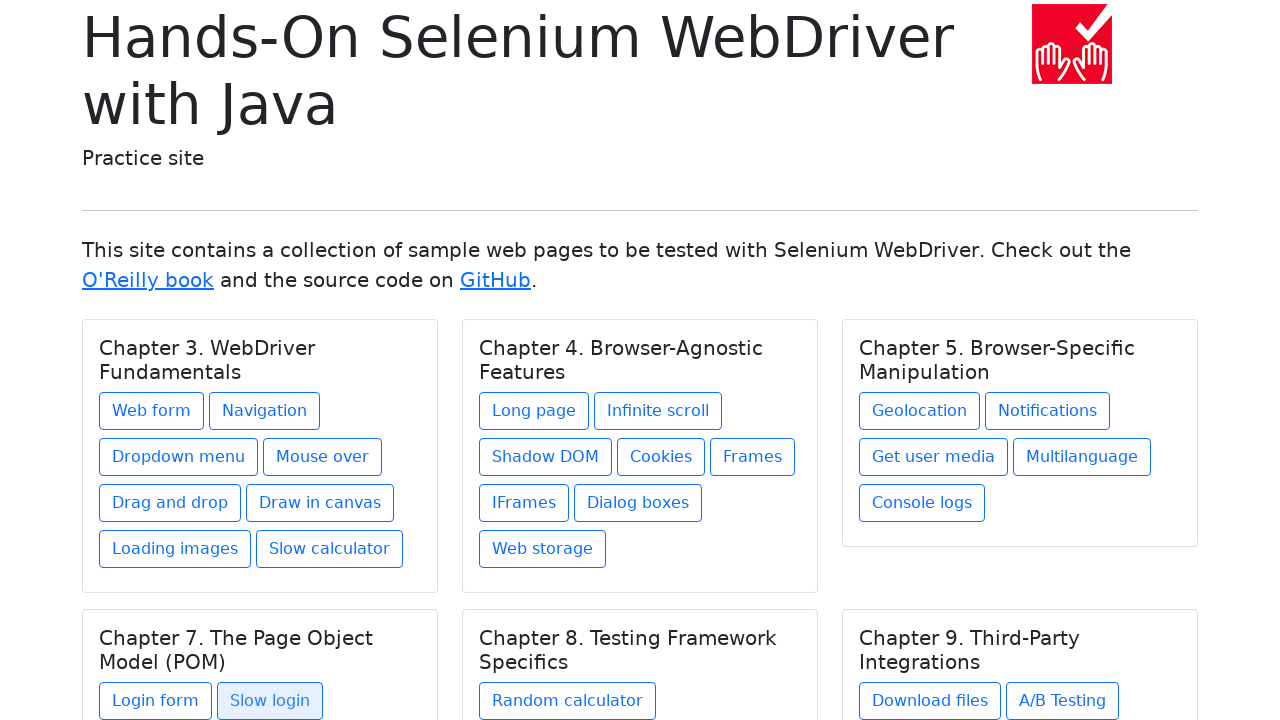

Clicked card link 24 of 27 at (568, 701) on .card a >> nth=23
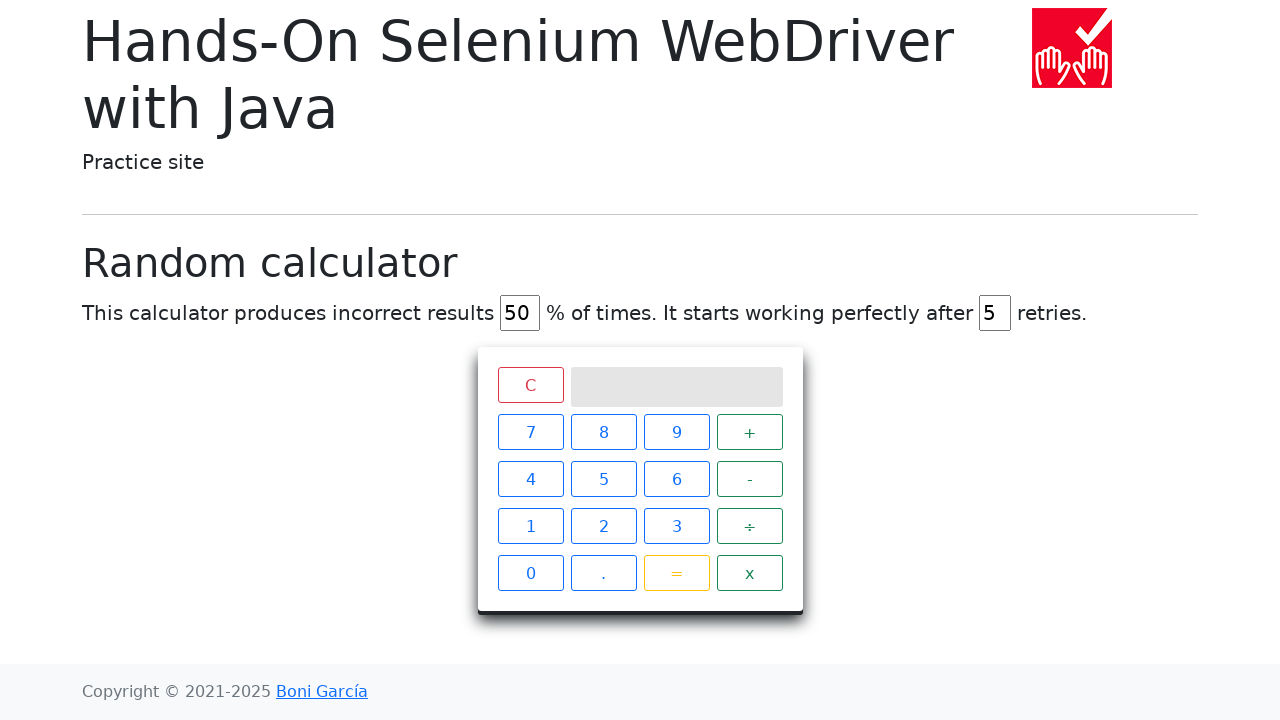

Navigated back to homepage after clicking link 24
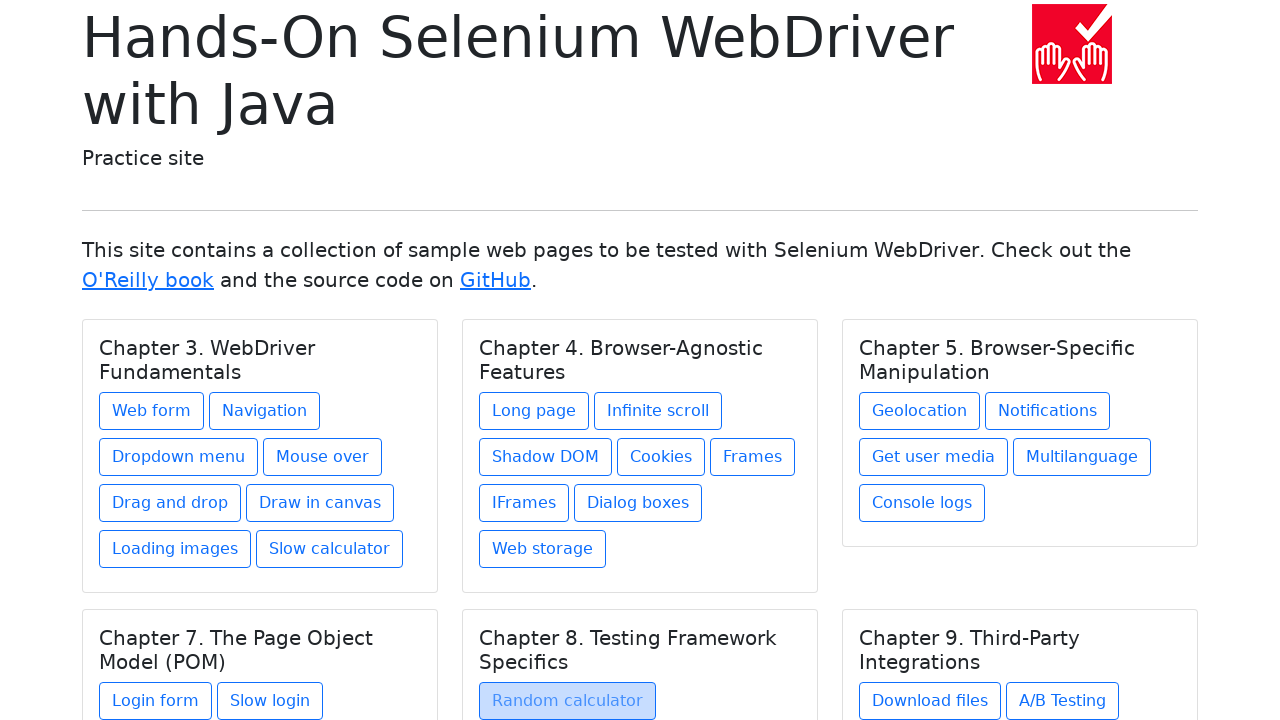

Clicked card link 25 of 27 at (930, 701) on .card a >> nth=24
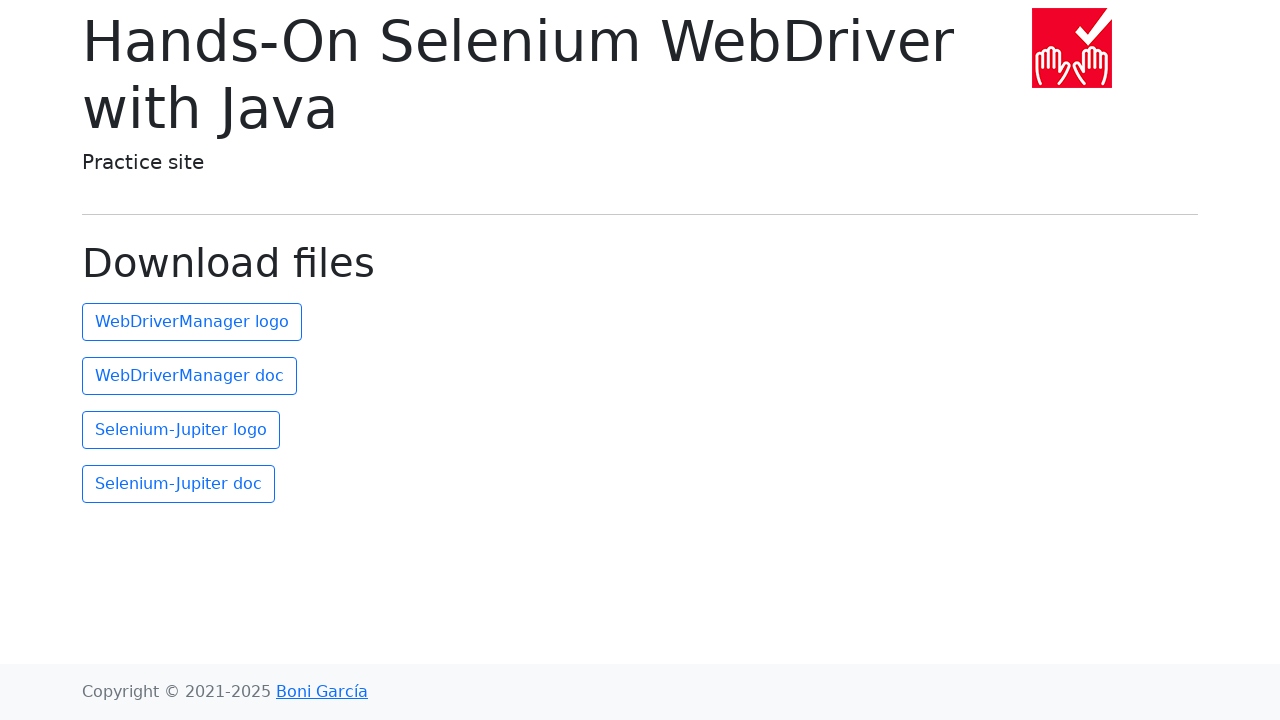

Navigated back to homepage after clicking link 25
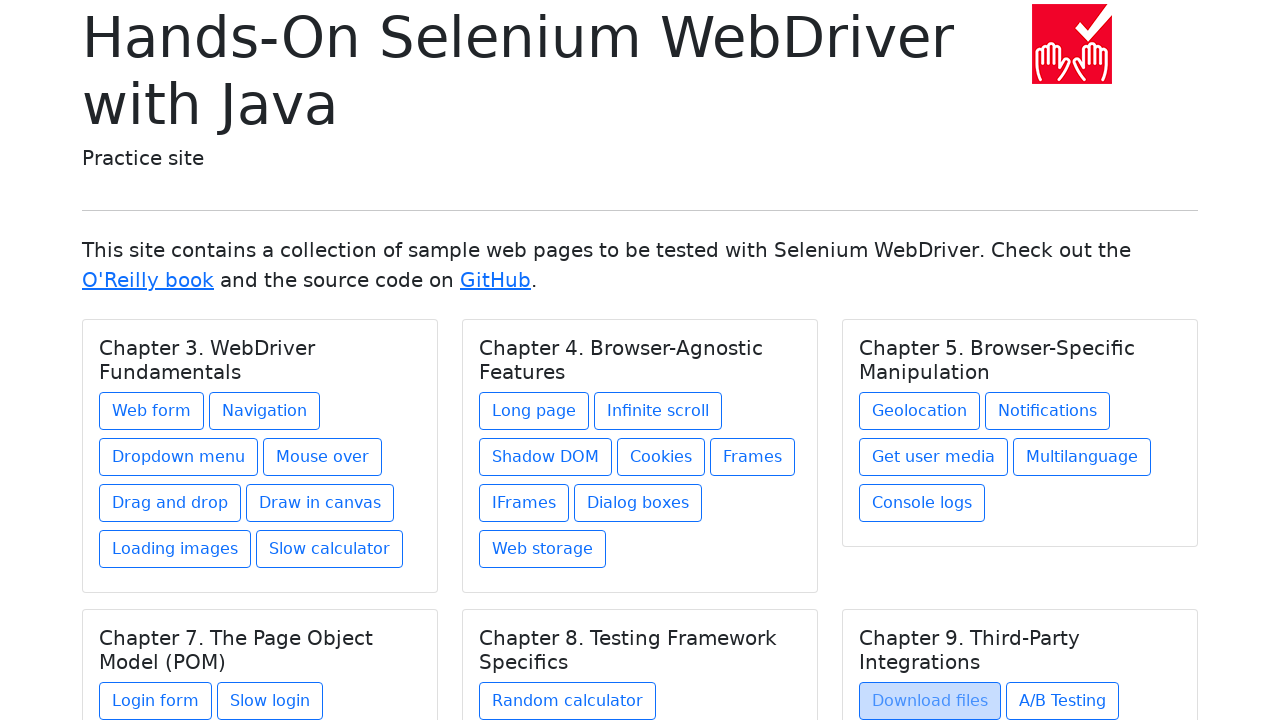

Clicked card link 26 of 27 at (1062, 701) on .card a >> nth=25
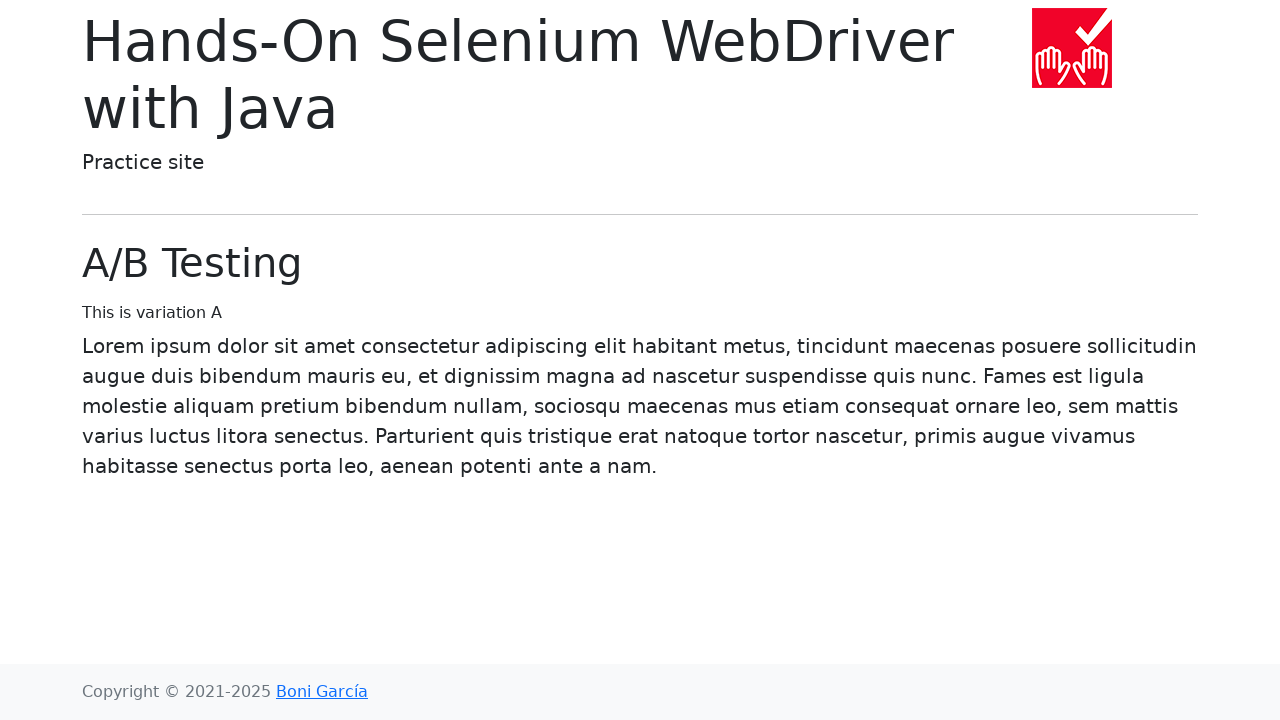

Navigated back to homepage after clicking link 26
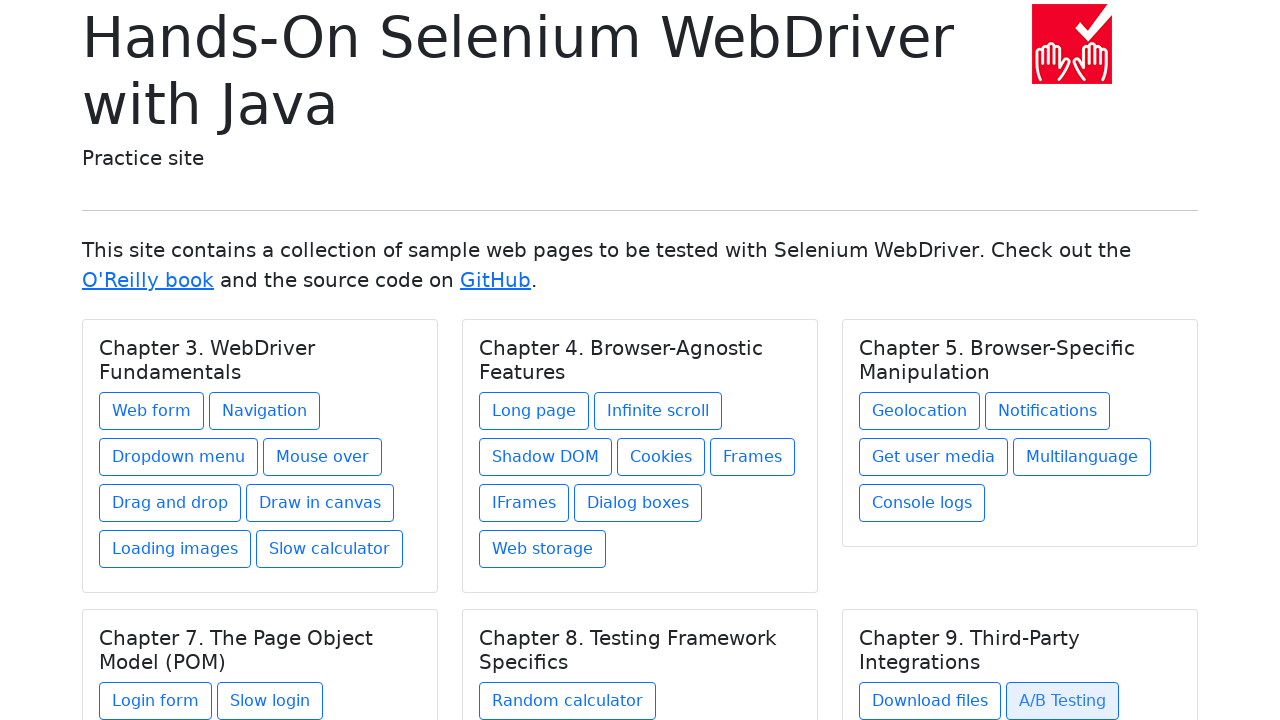

Clicked card link 27 of 27 at (915, 612) on .card a >> nth=26
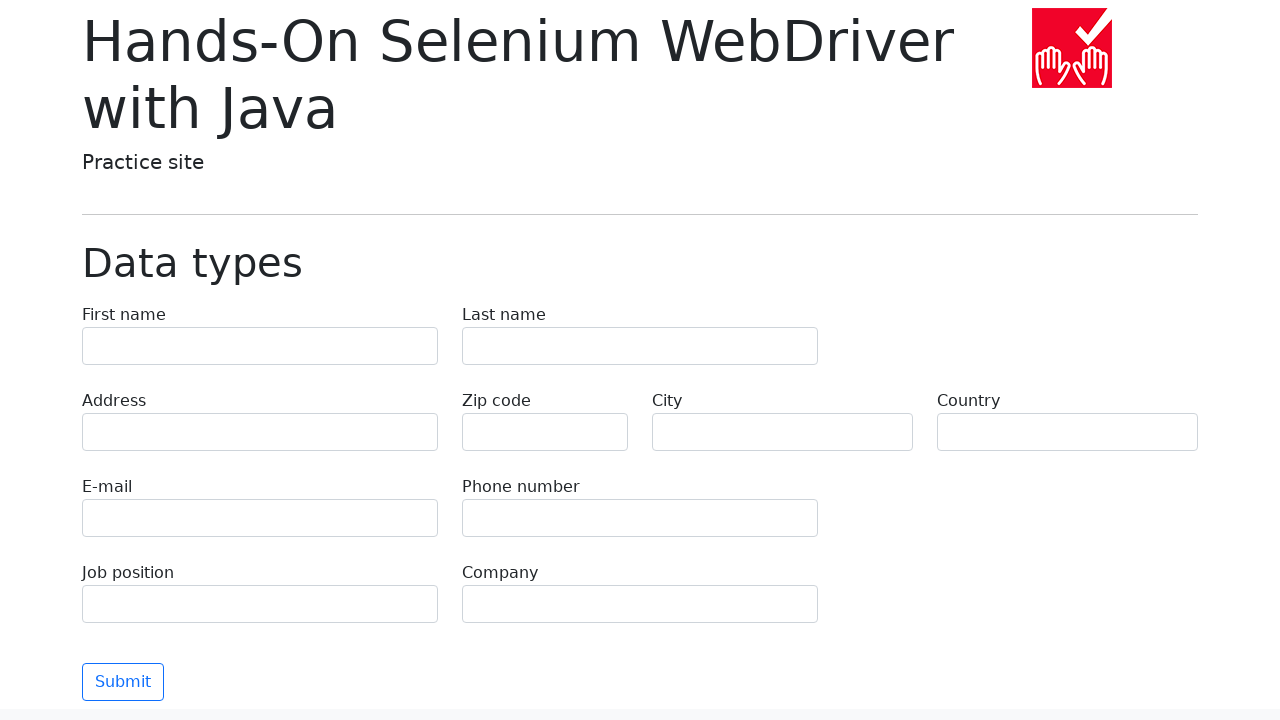

Navigated back to homepage after clicking link 27
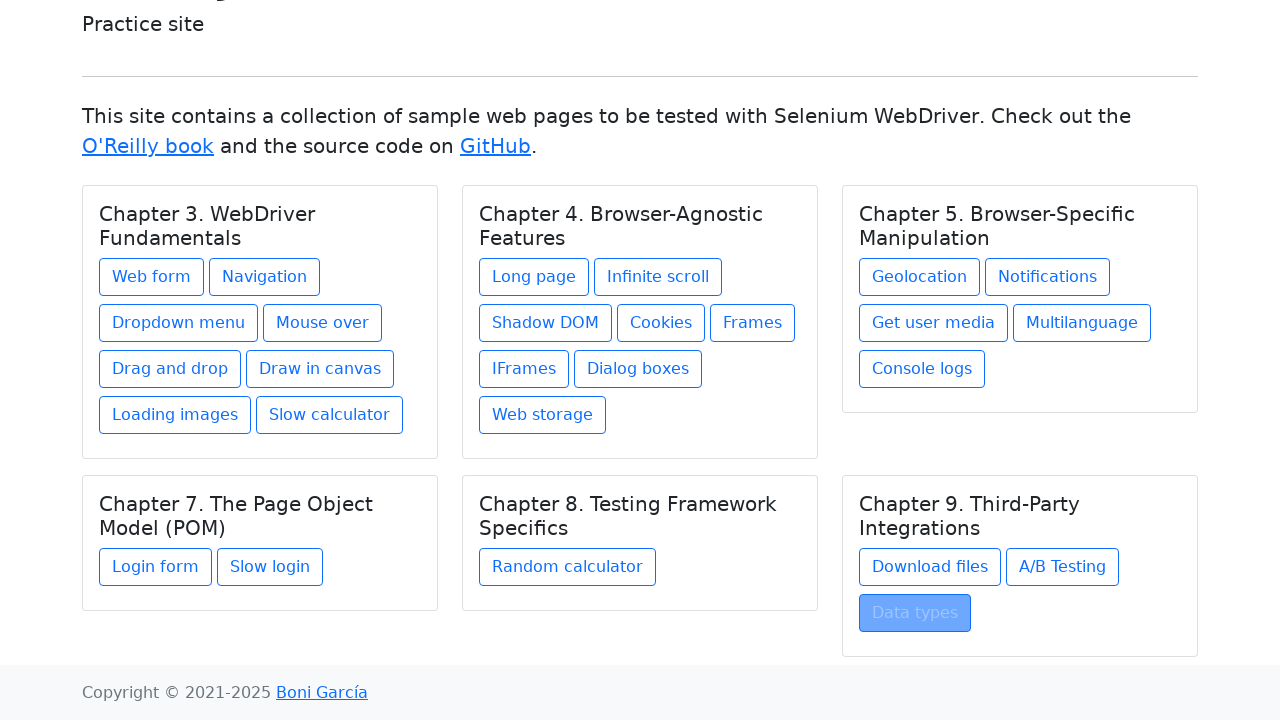

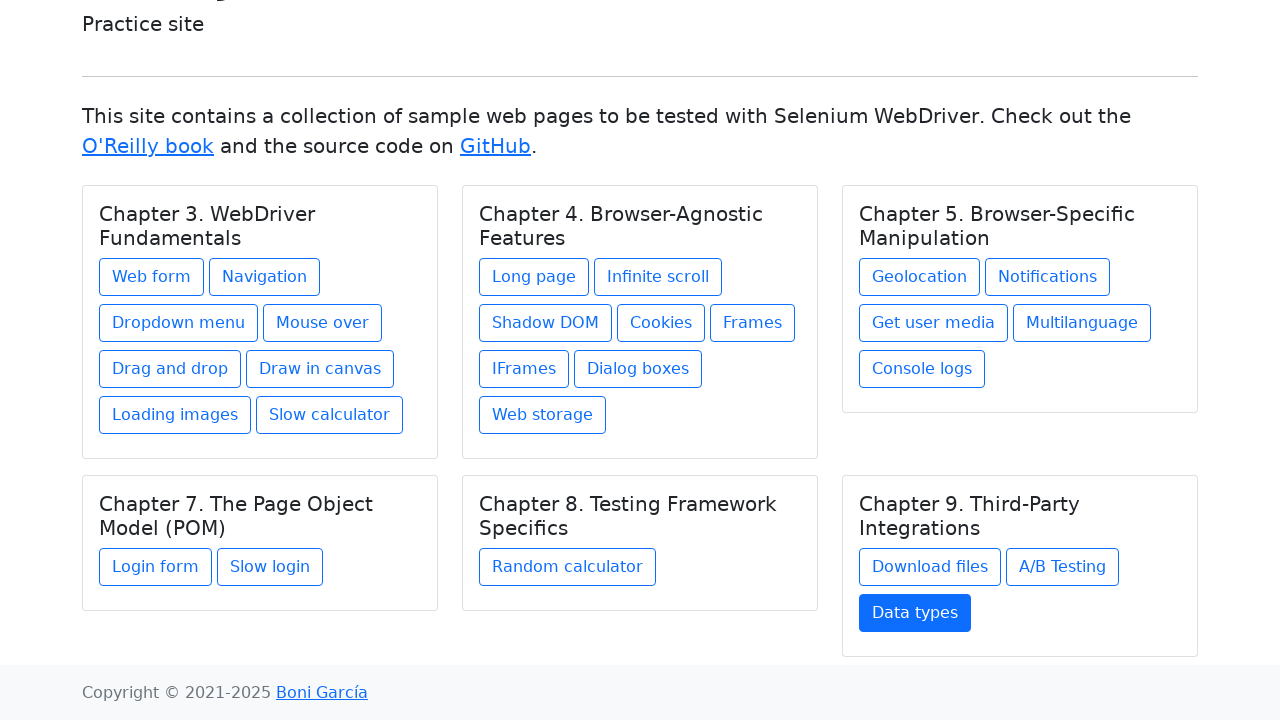